Tests web table functionality by navigating to a page with a static HTML table, counting rows and columns, and locating specific data (Helen Bennett) within the table to verify table structure and content.

Starting URL: https://awesomeqa.com/webtable.html

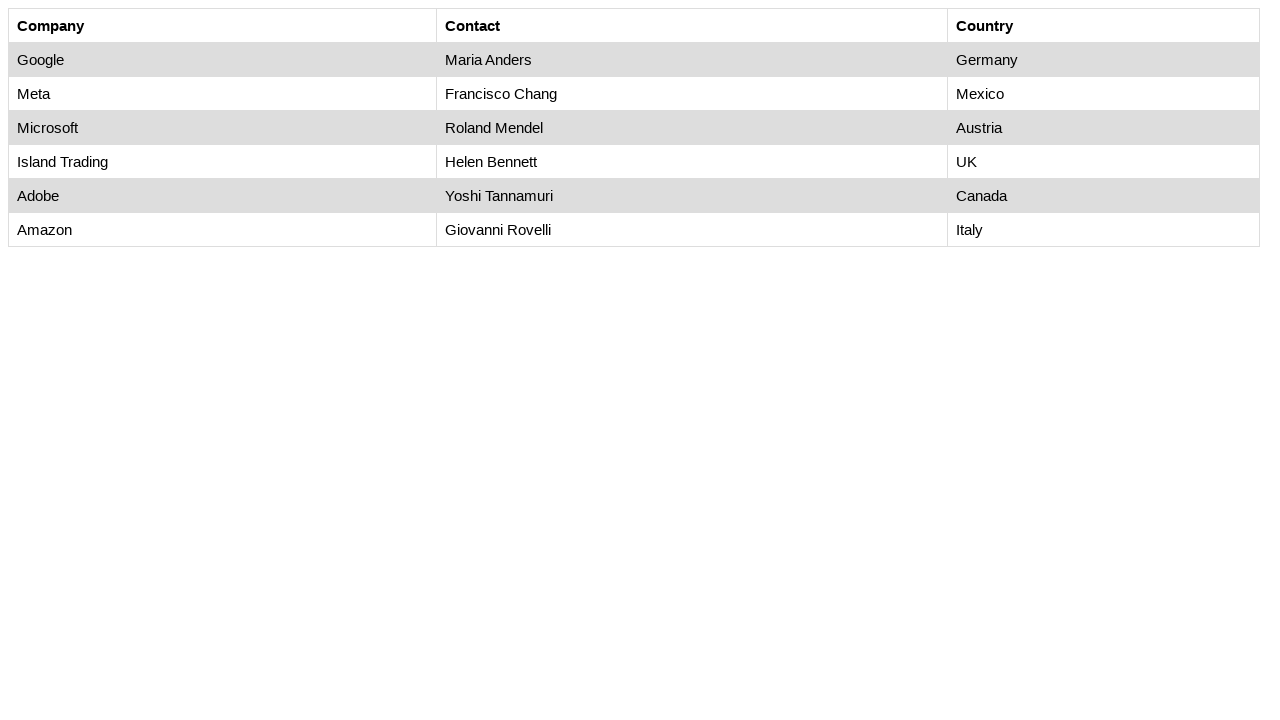

Set viewport size to 1920x1080
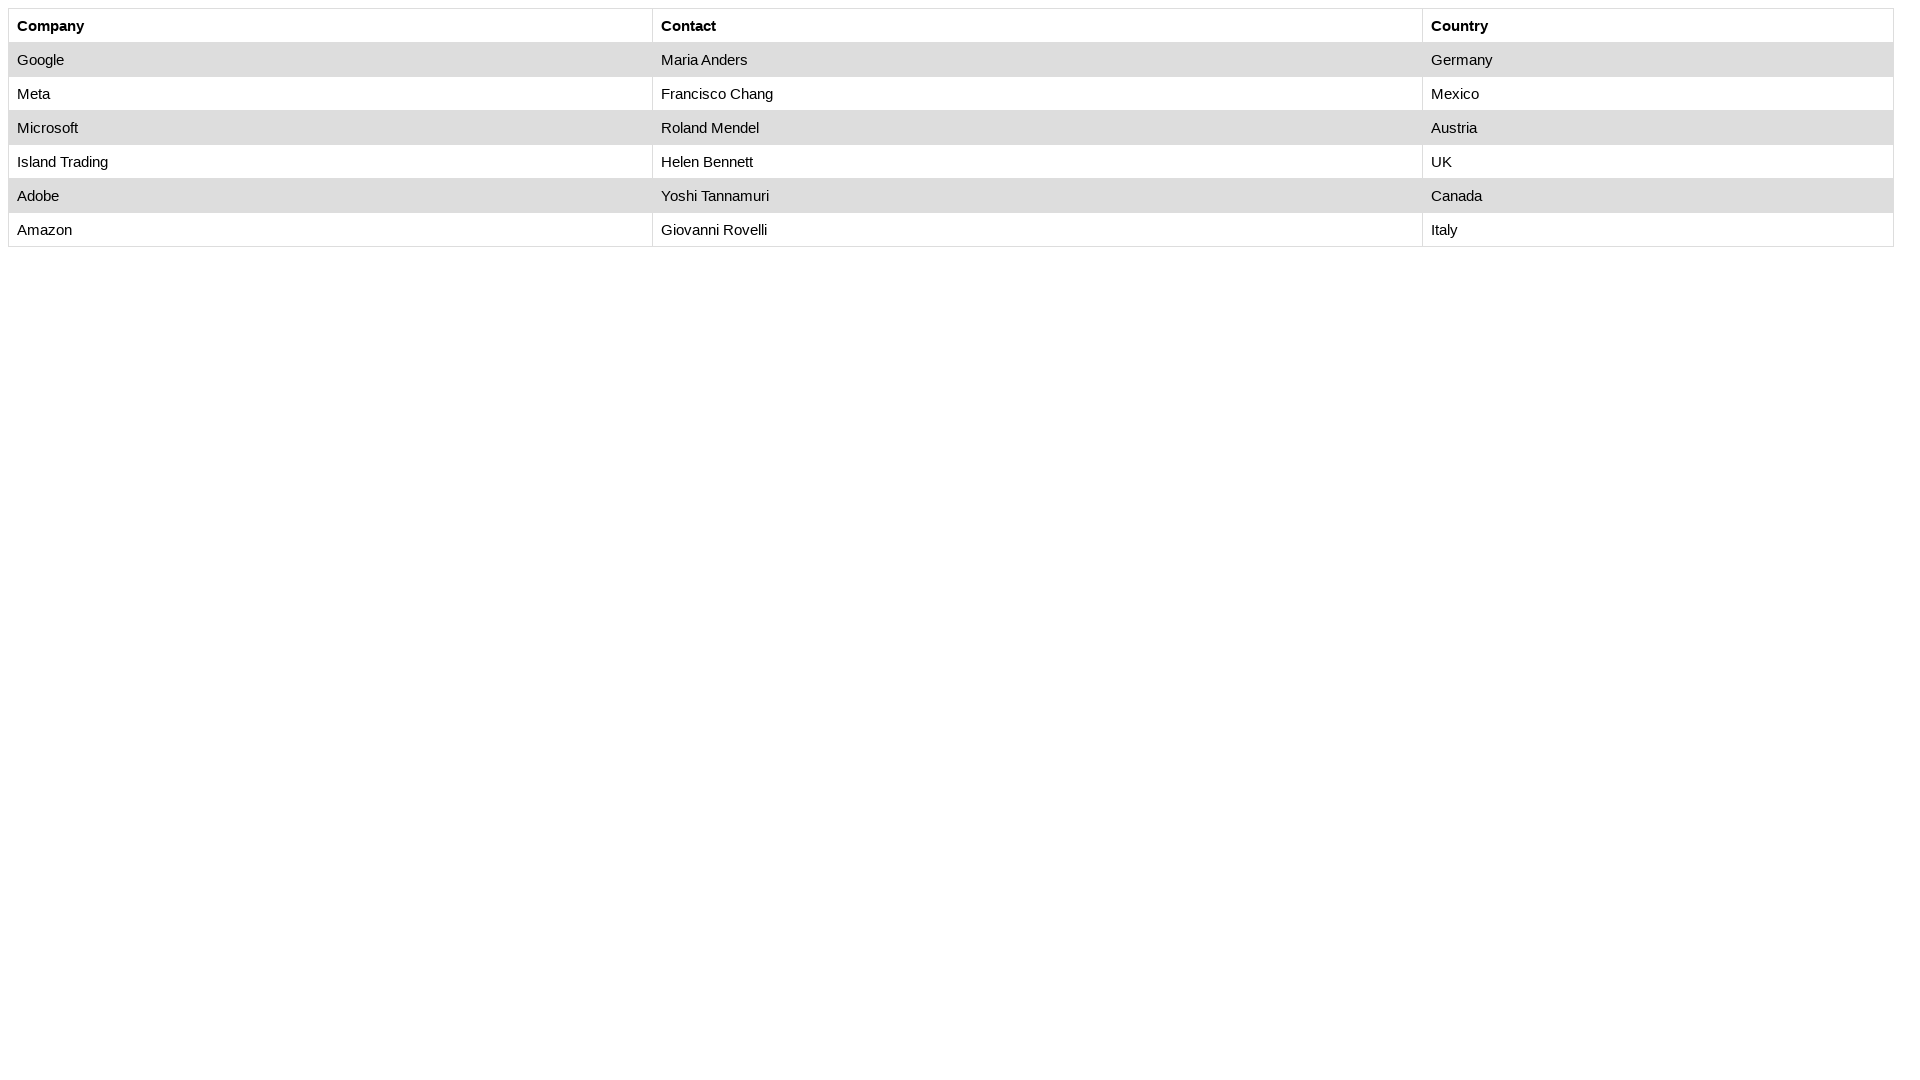

Waited for table#customers to be visible
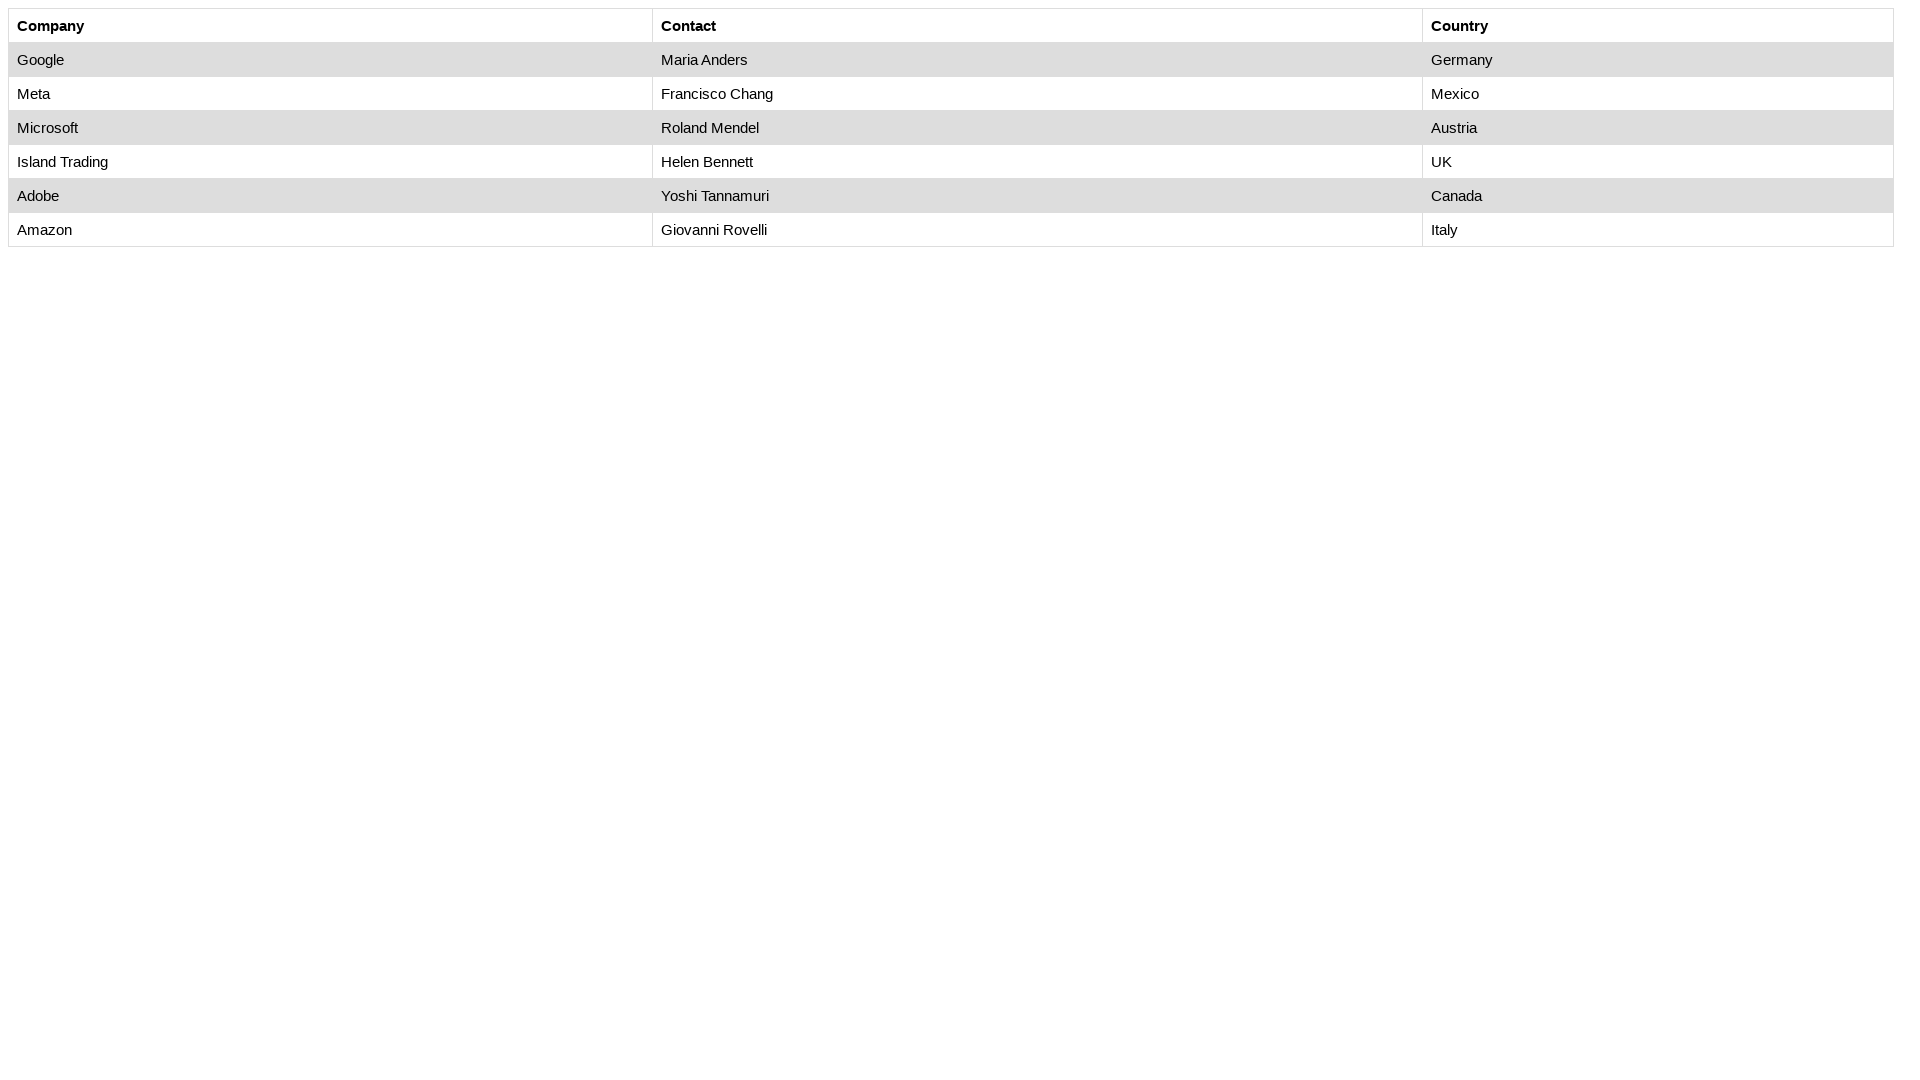

Retrieved all table rows
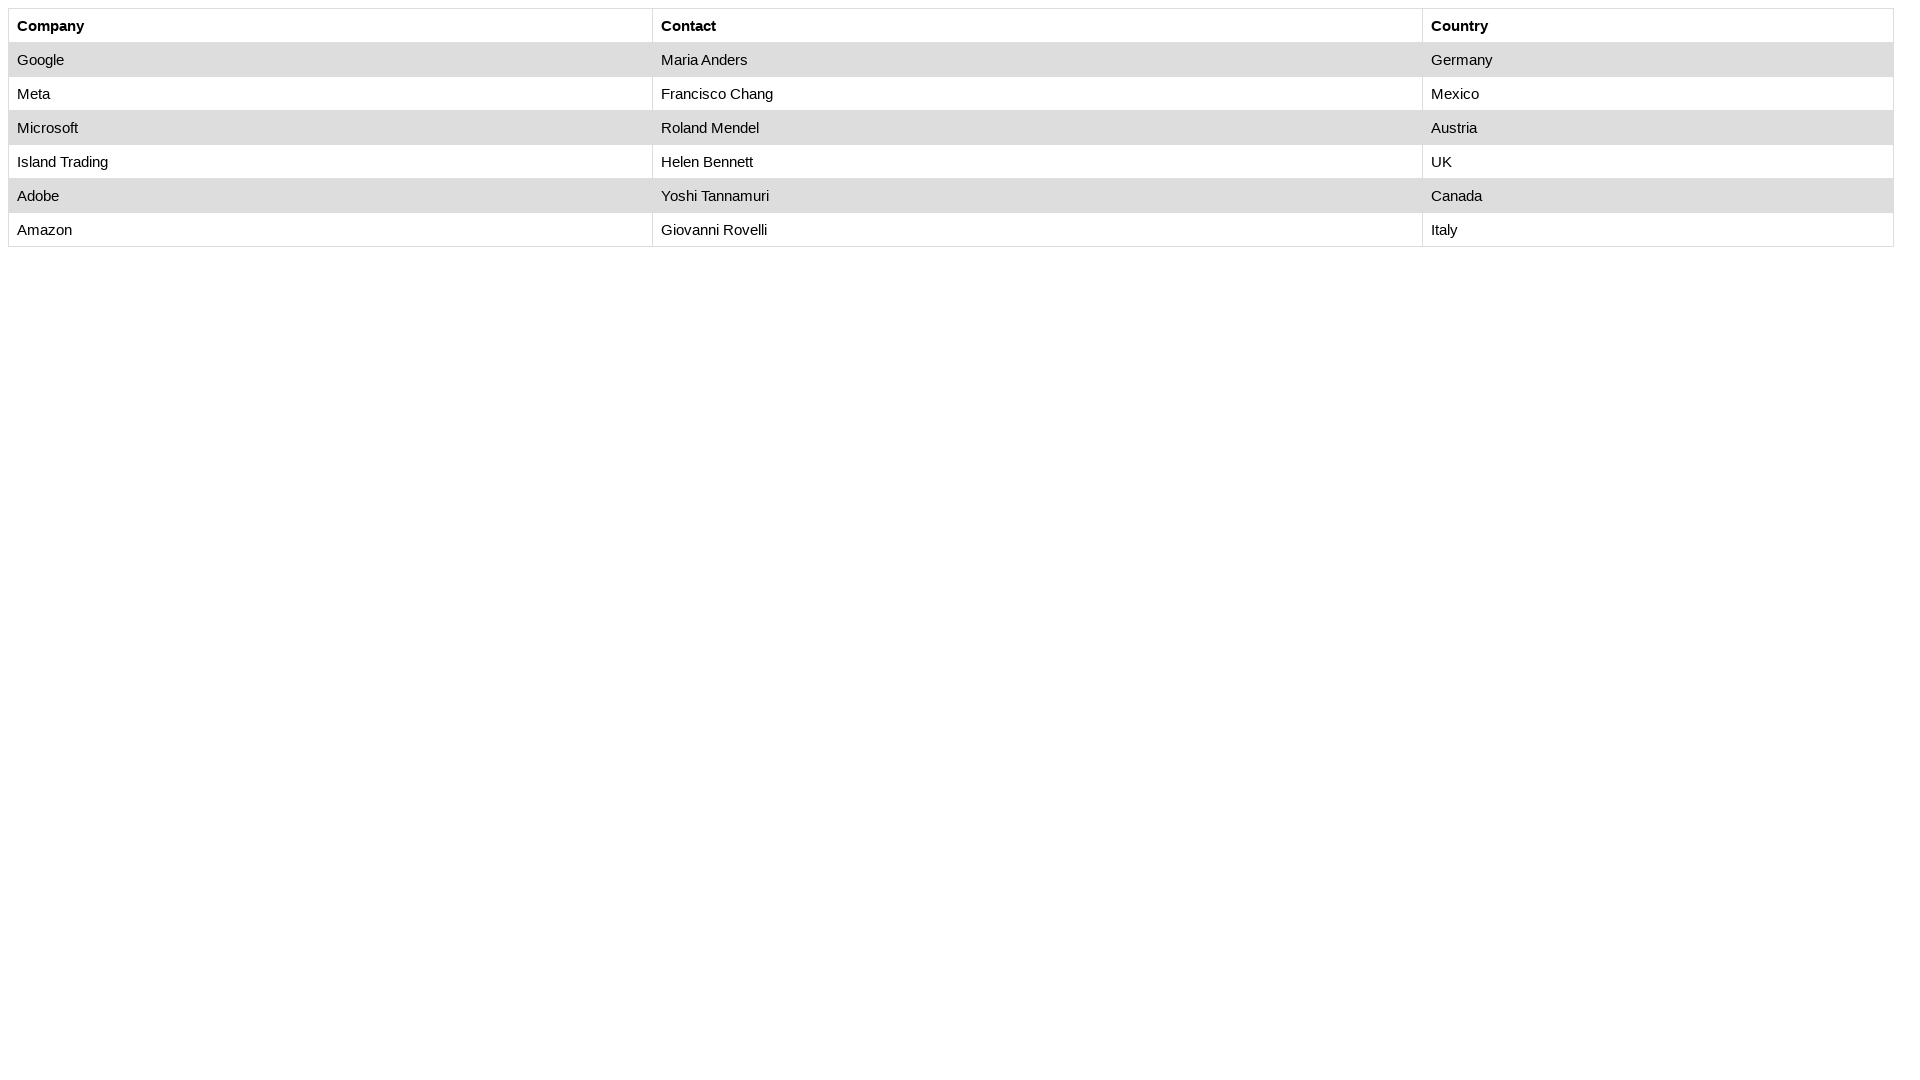

Counted 7 rows in the table
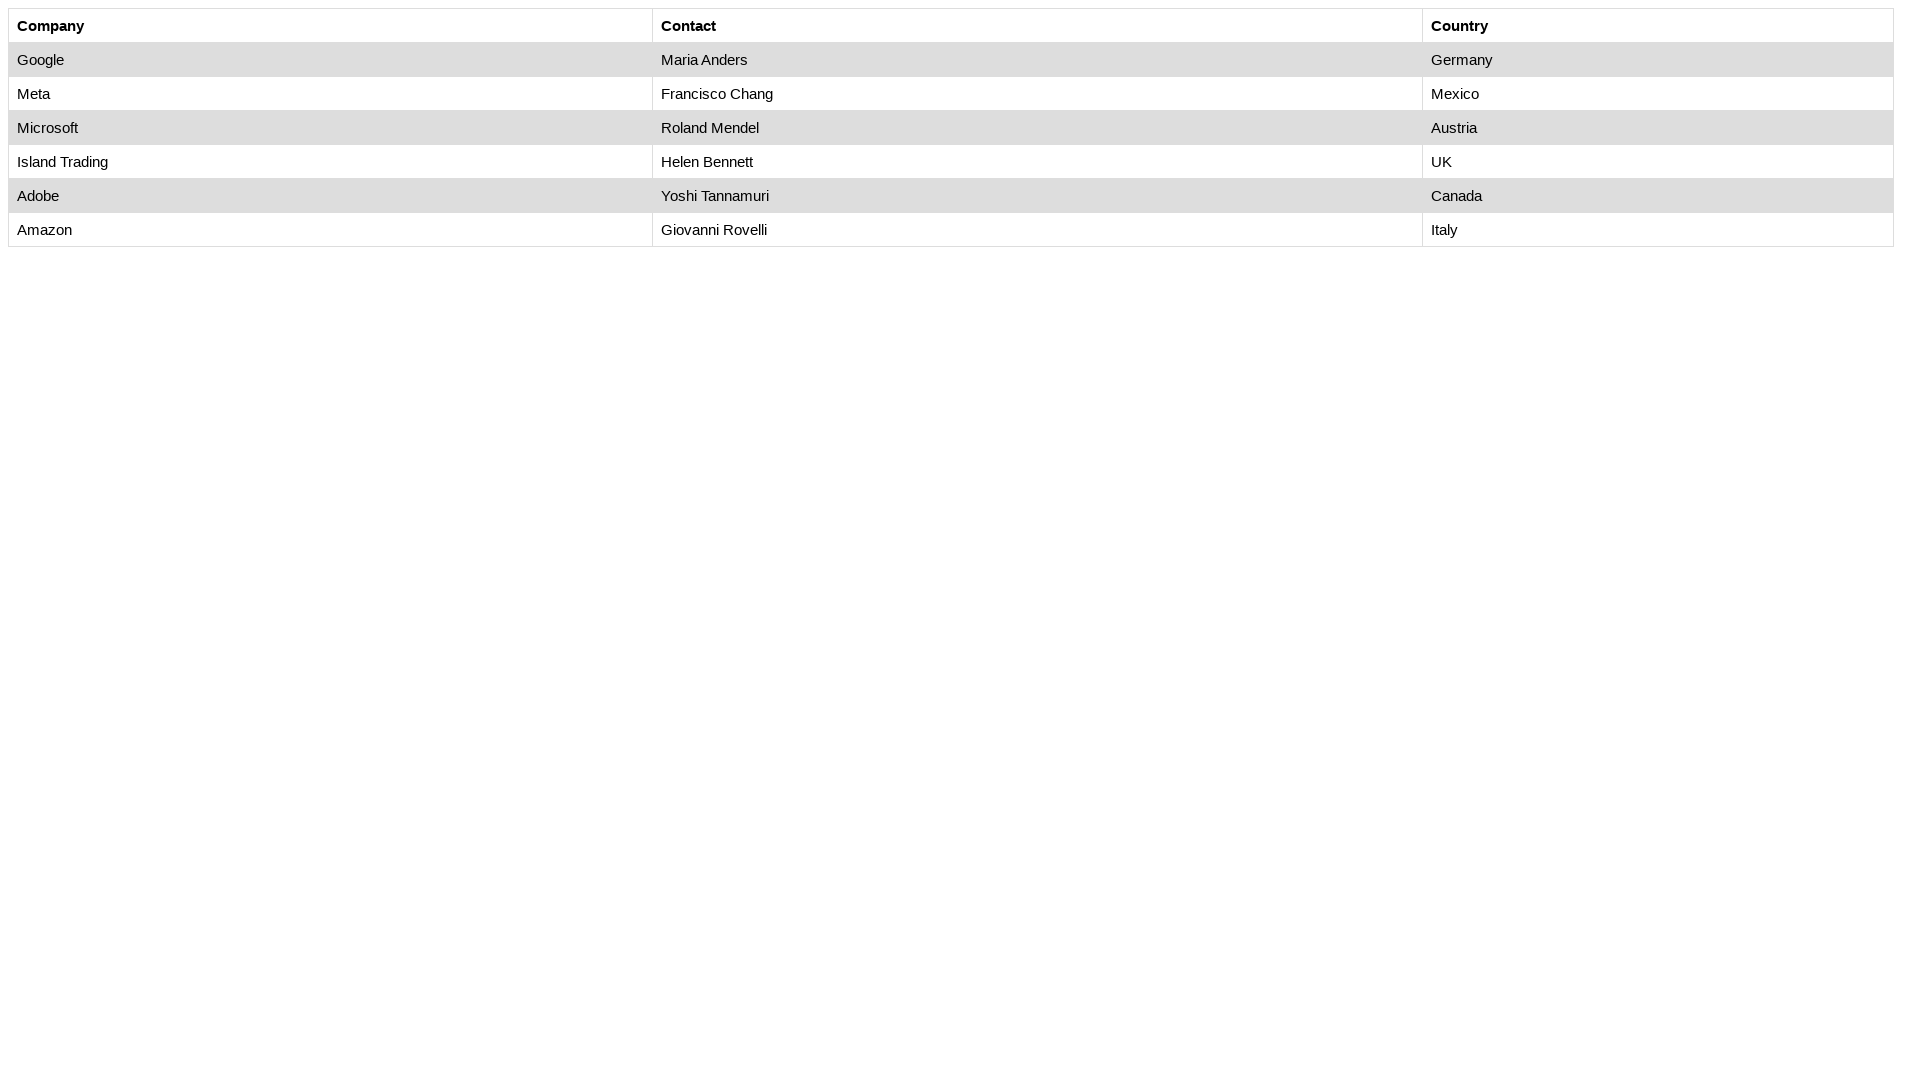

Retrieved all columns from second row
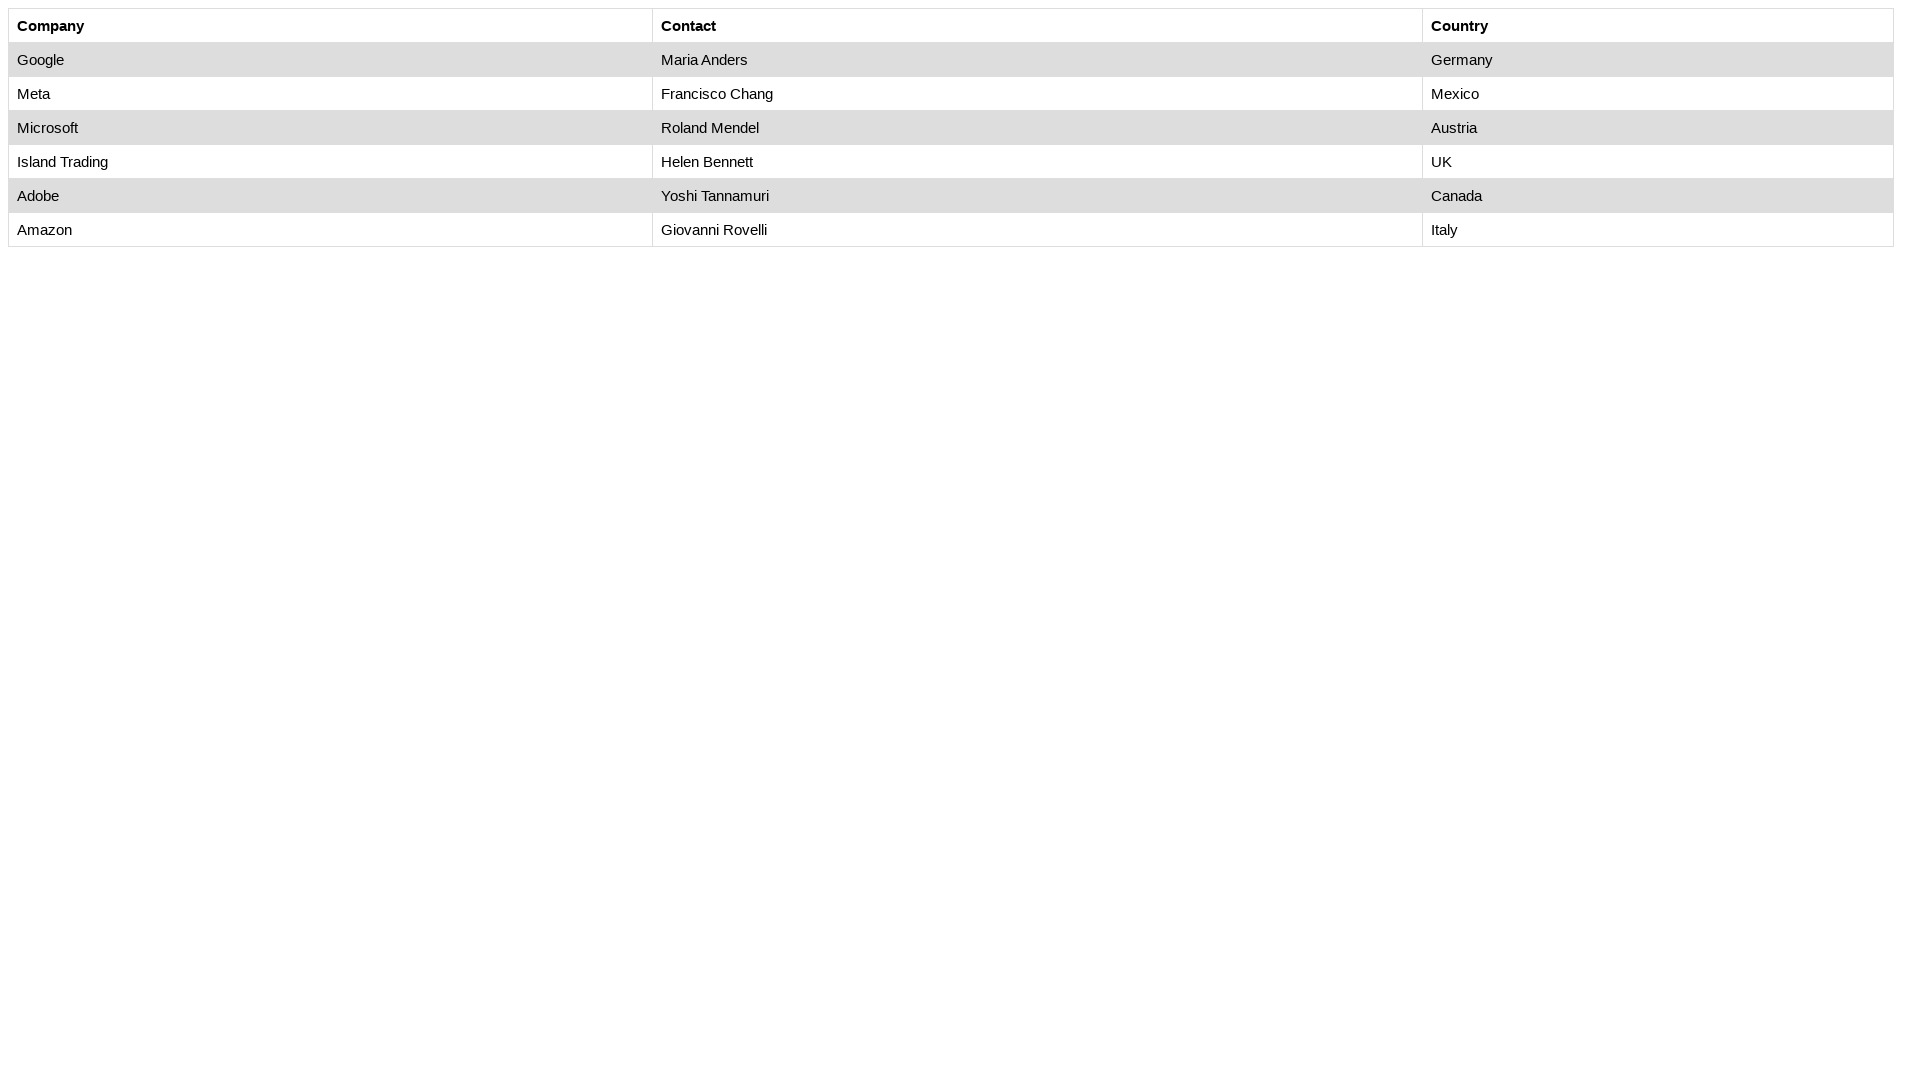

Counted 3 columns in the table
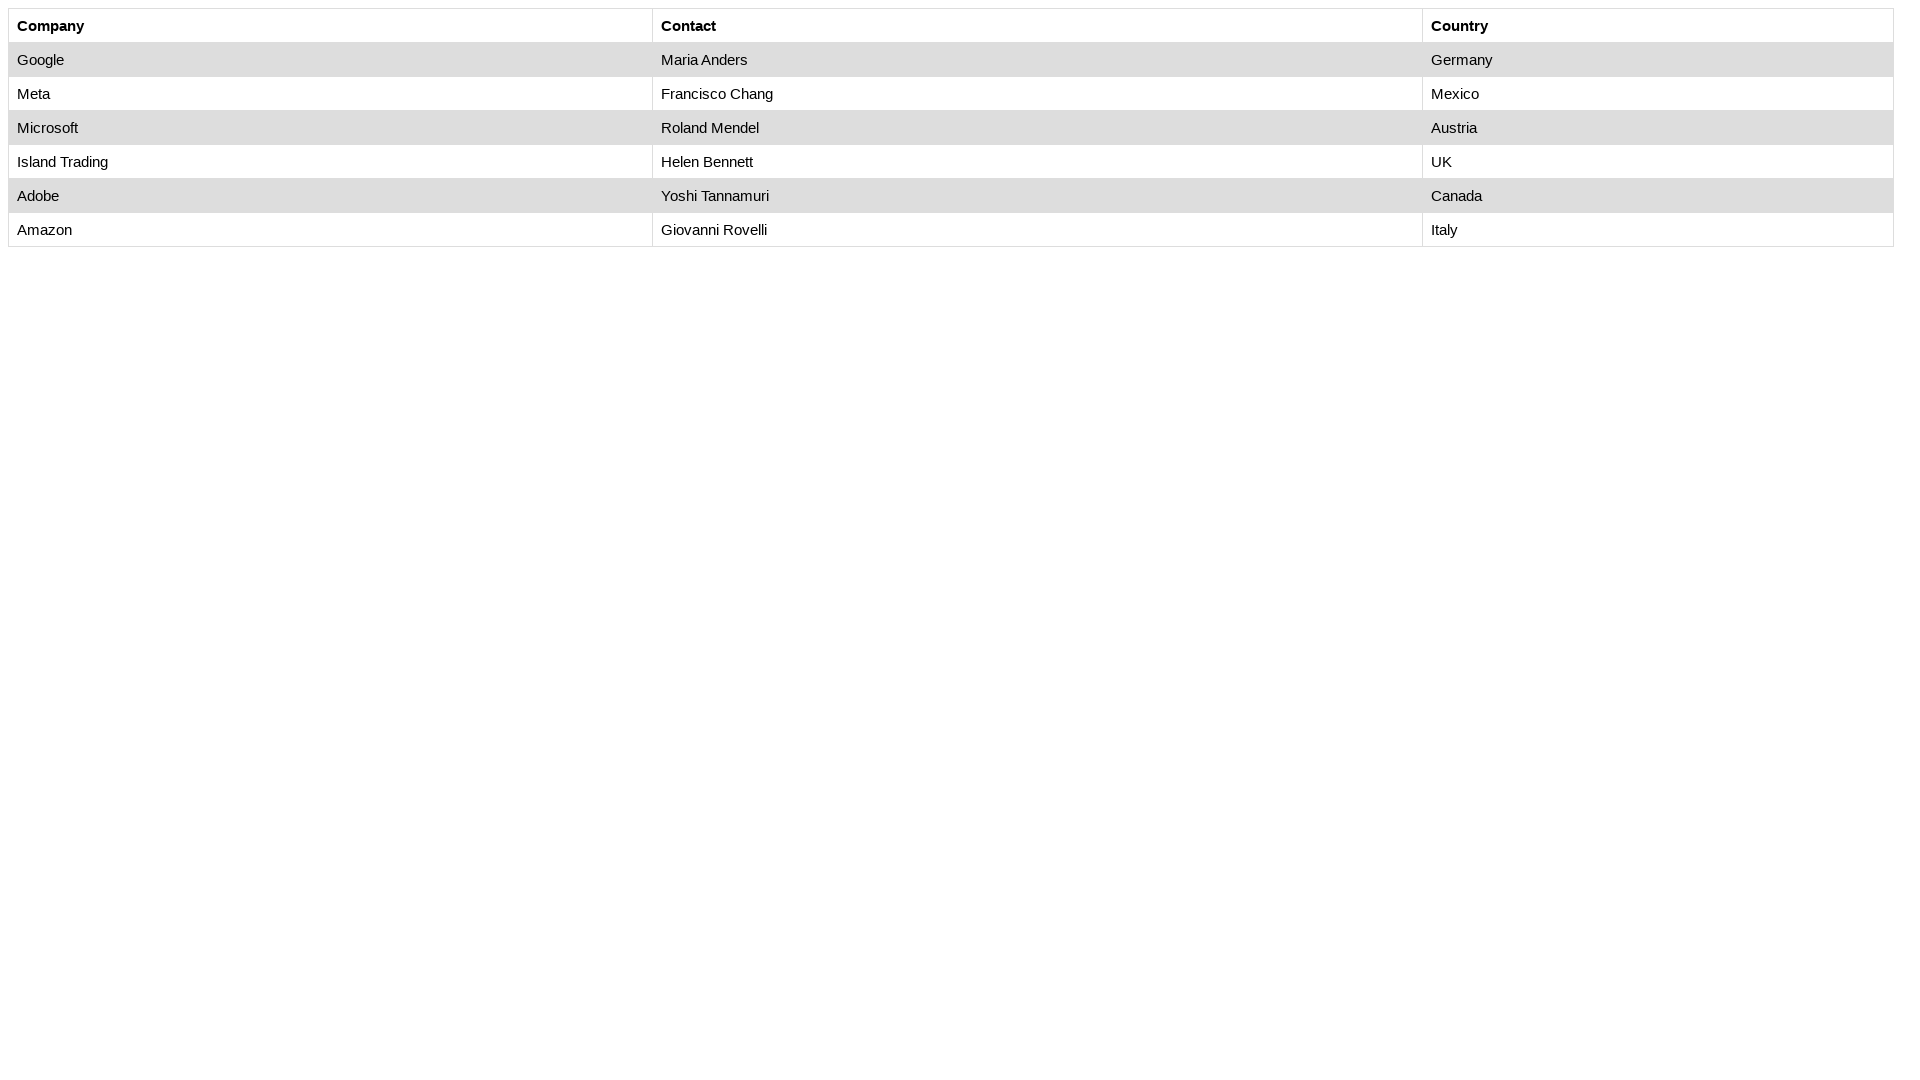

Checked cell at row 2, column 1: 'Google'
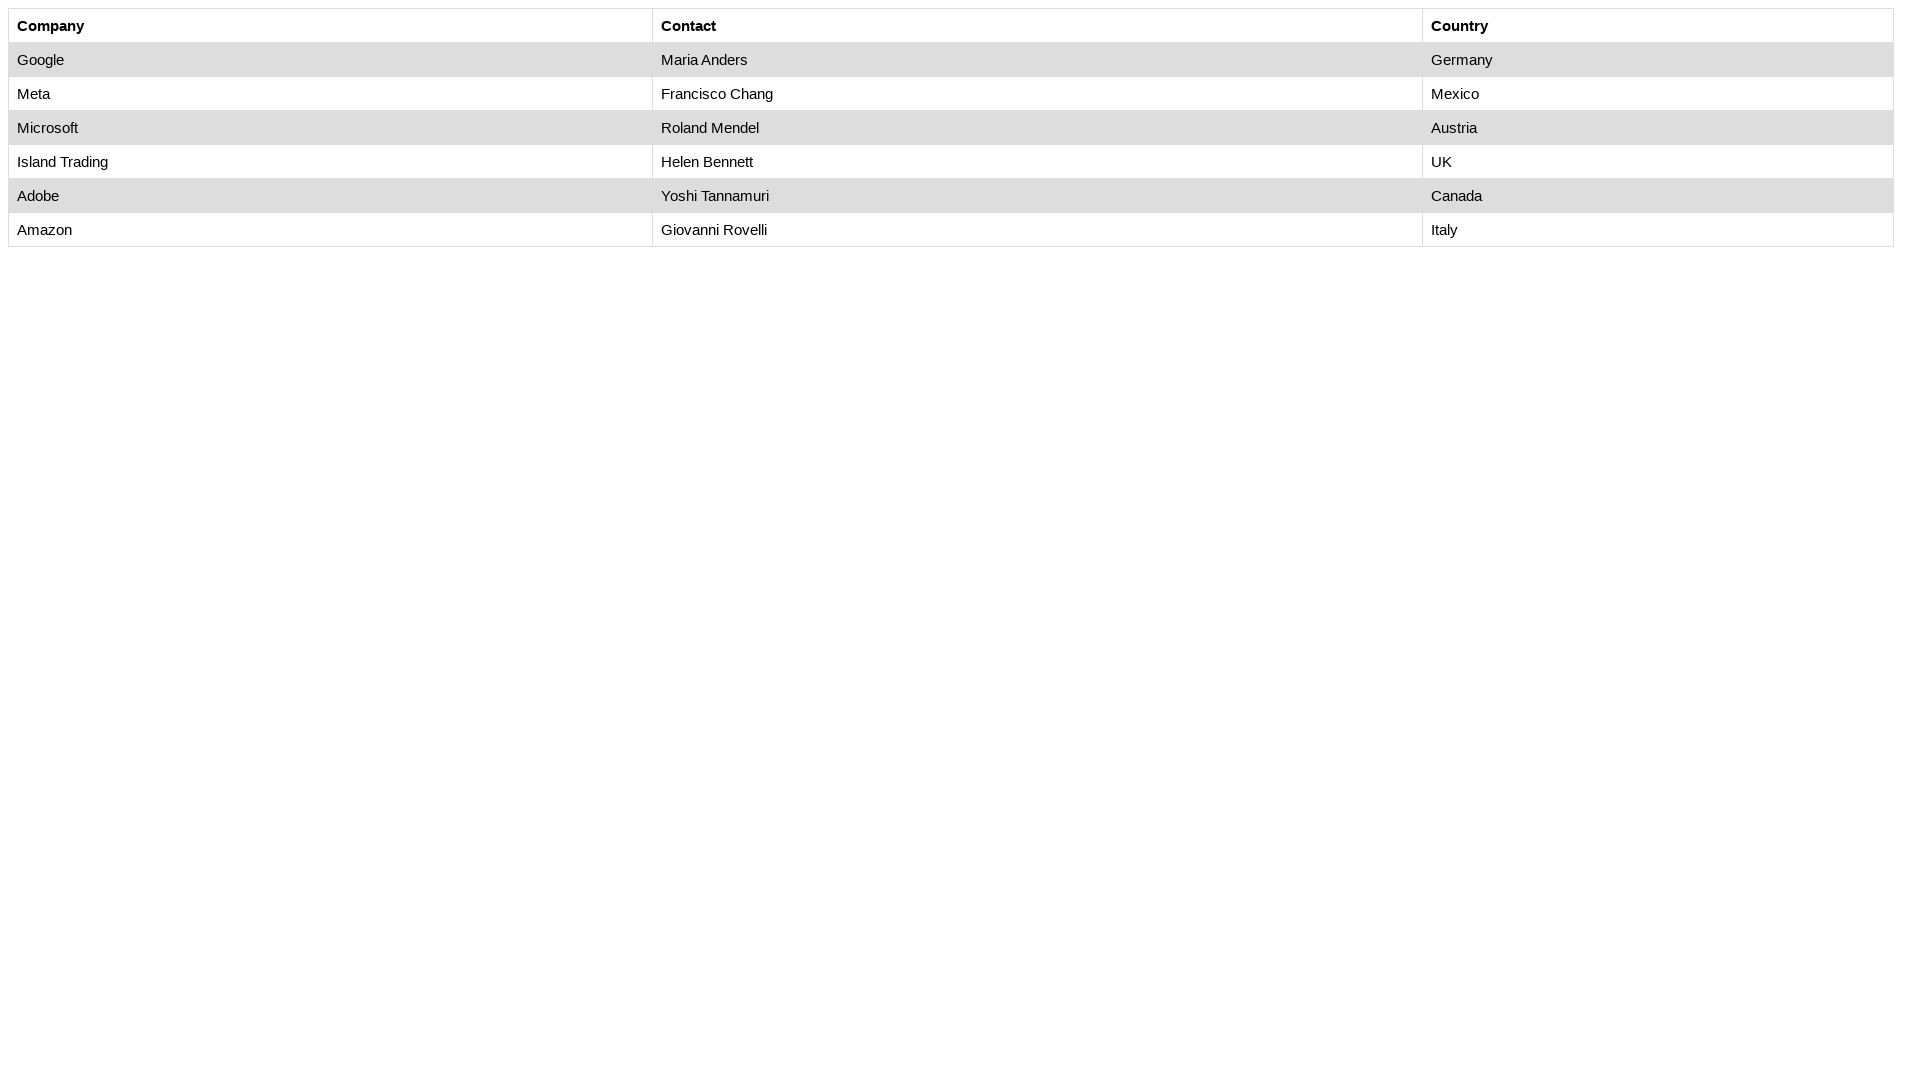

Checked cell at row 2, column 2: 'Maria Anders'
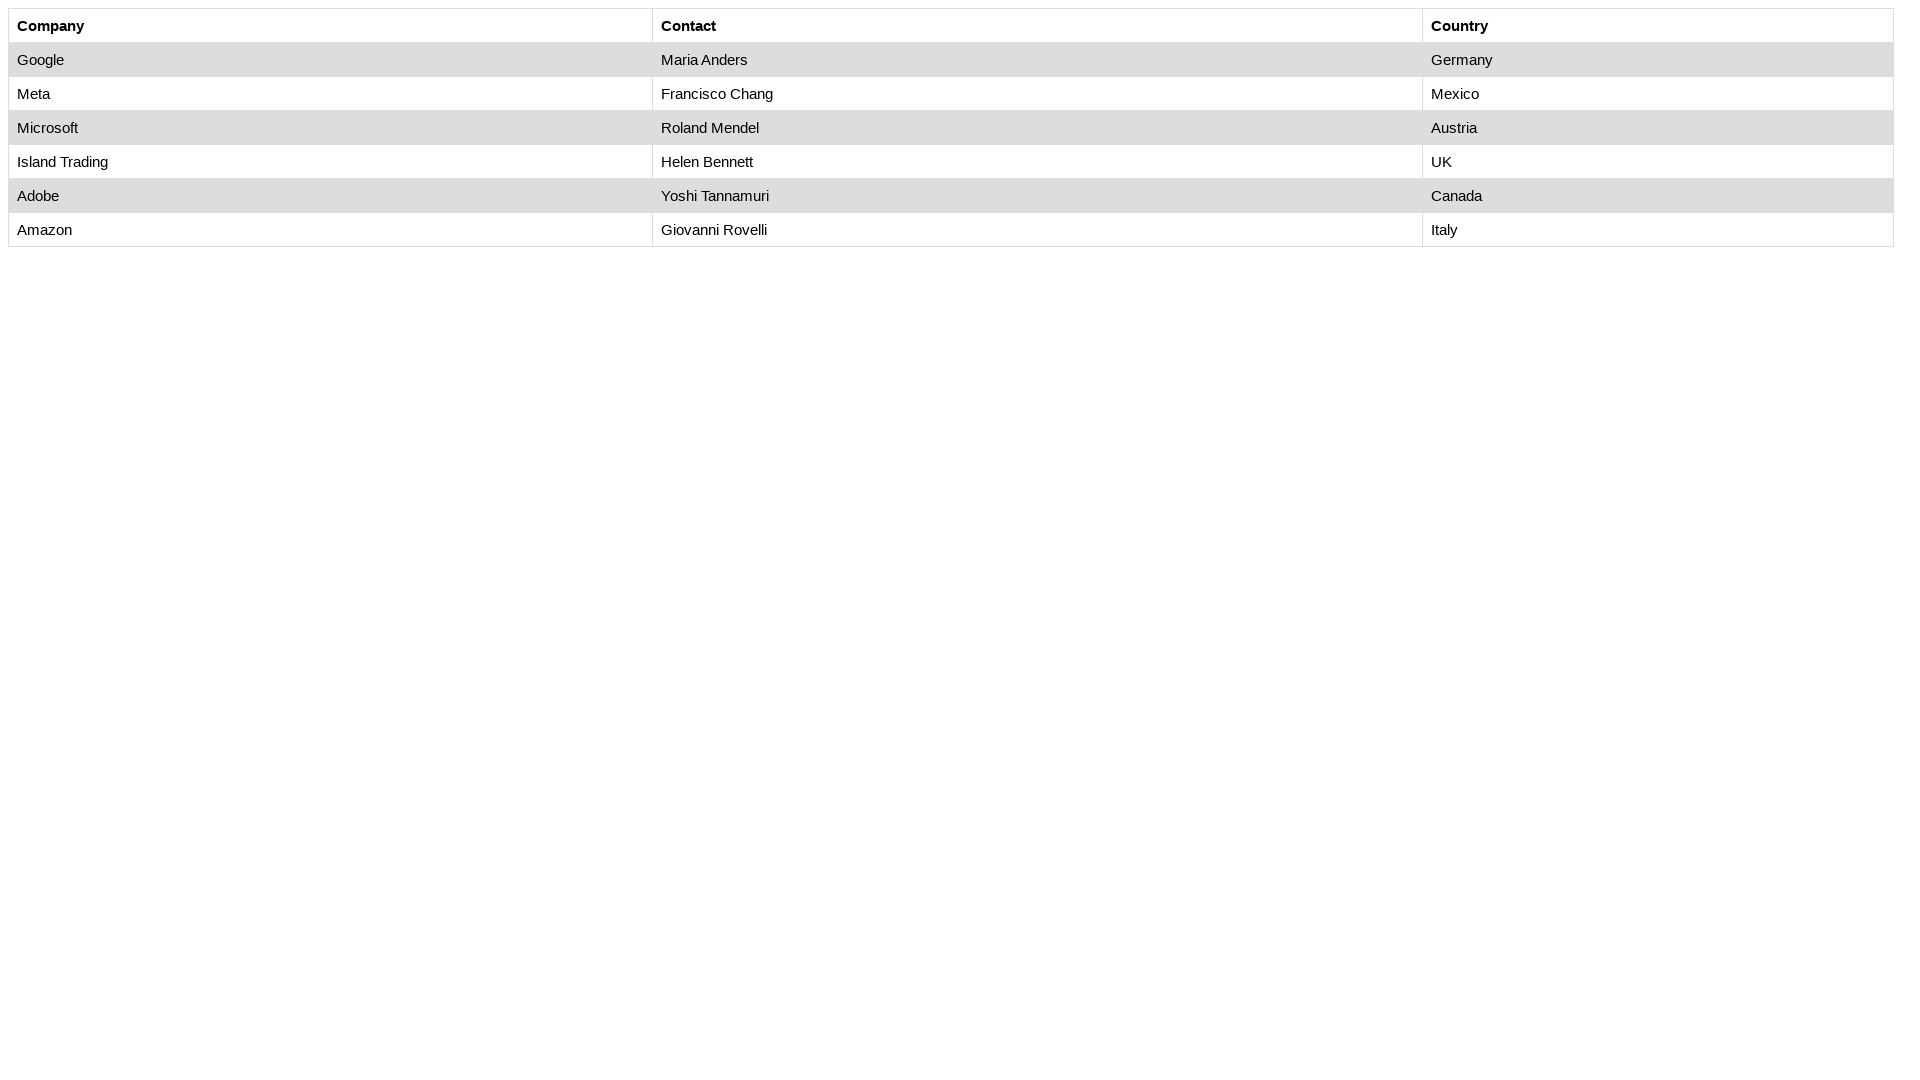

Checked cell at row 2, column 3: 'Germany'
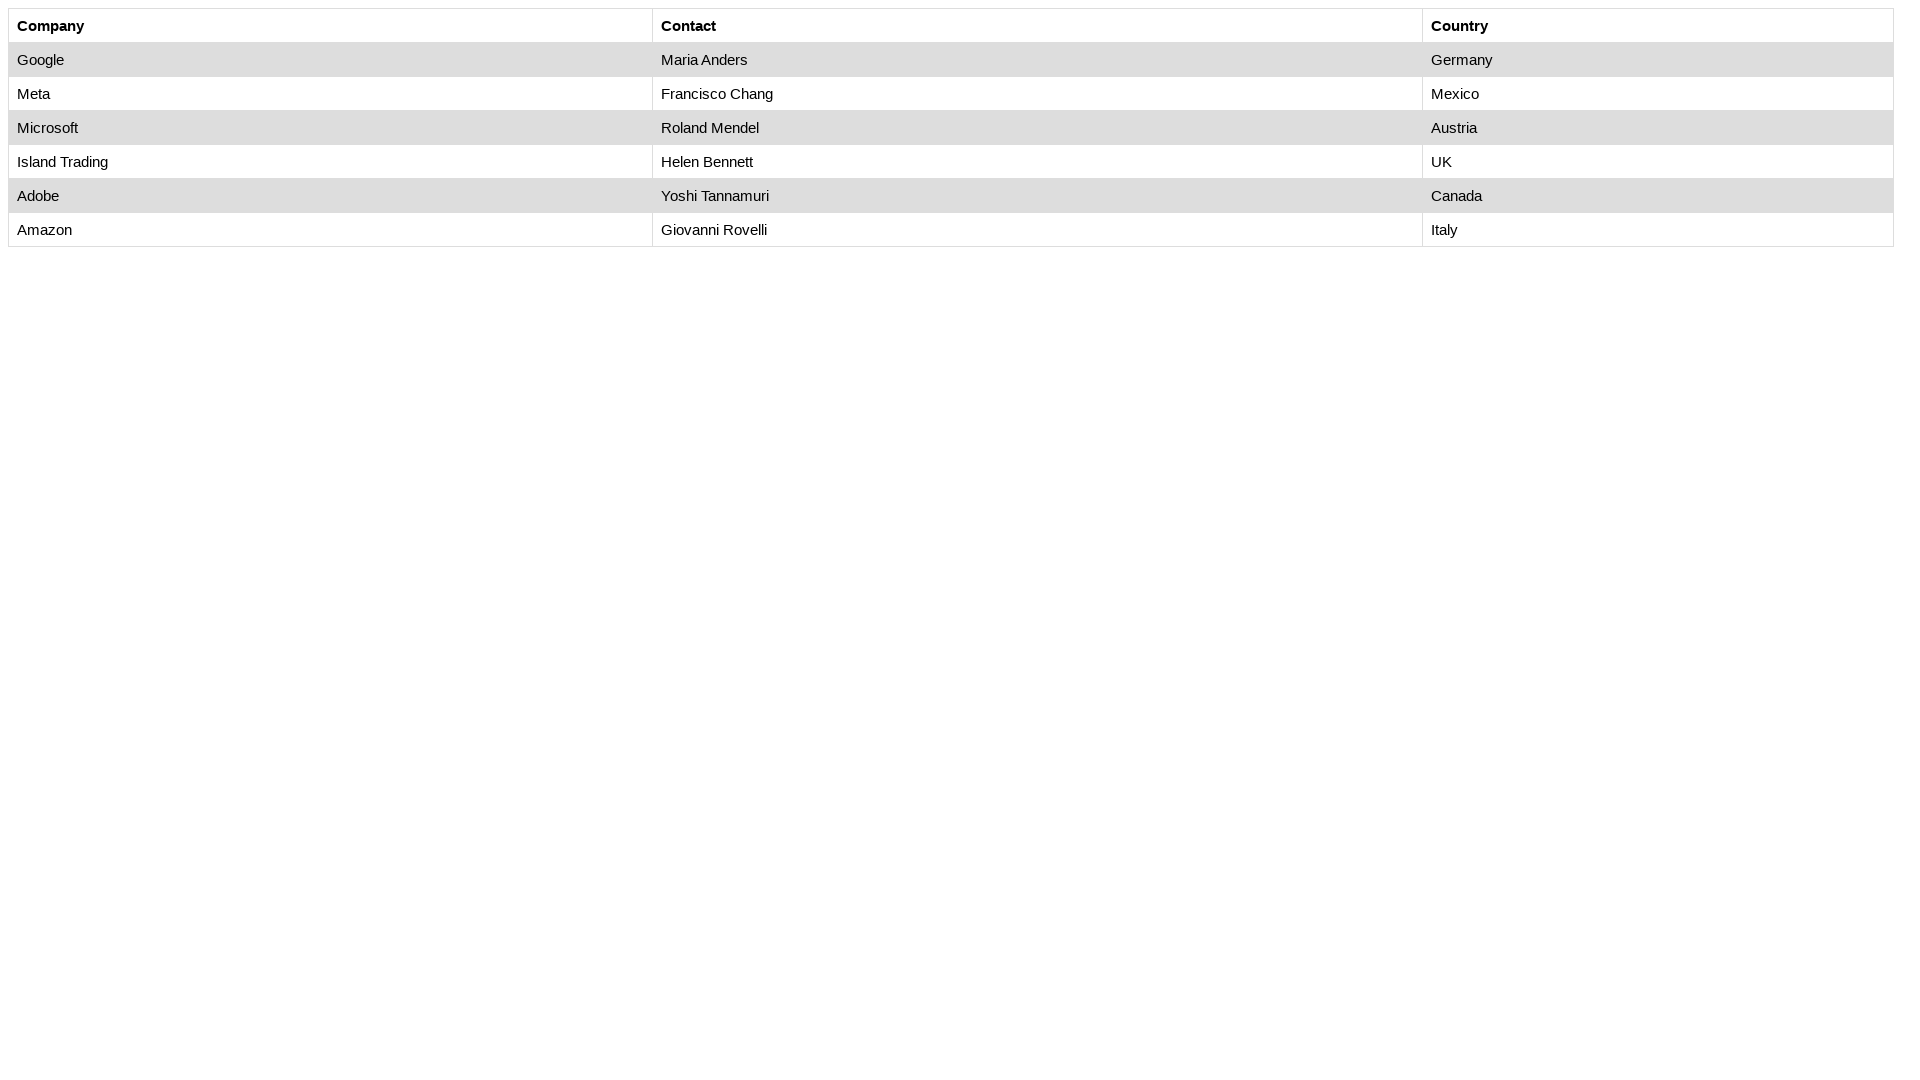

Checked cell at row 3, column 1: 'Meta'
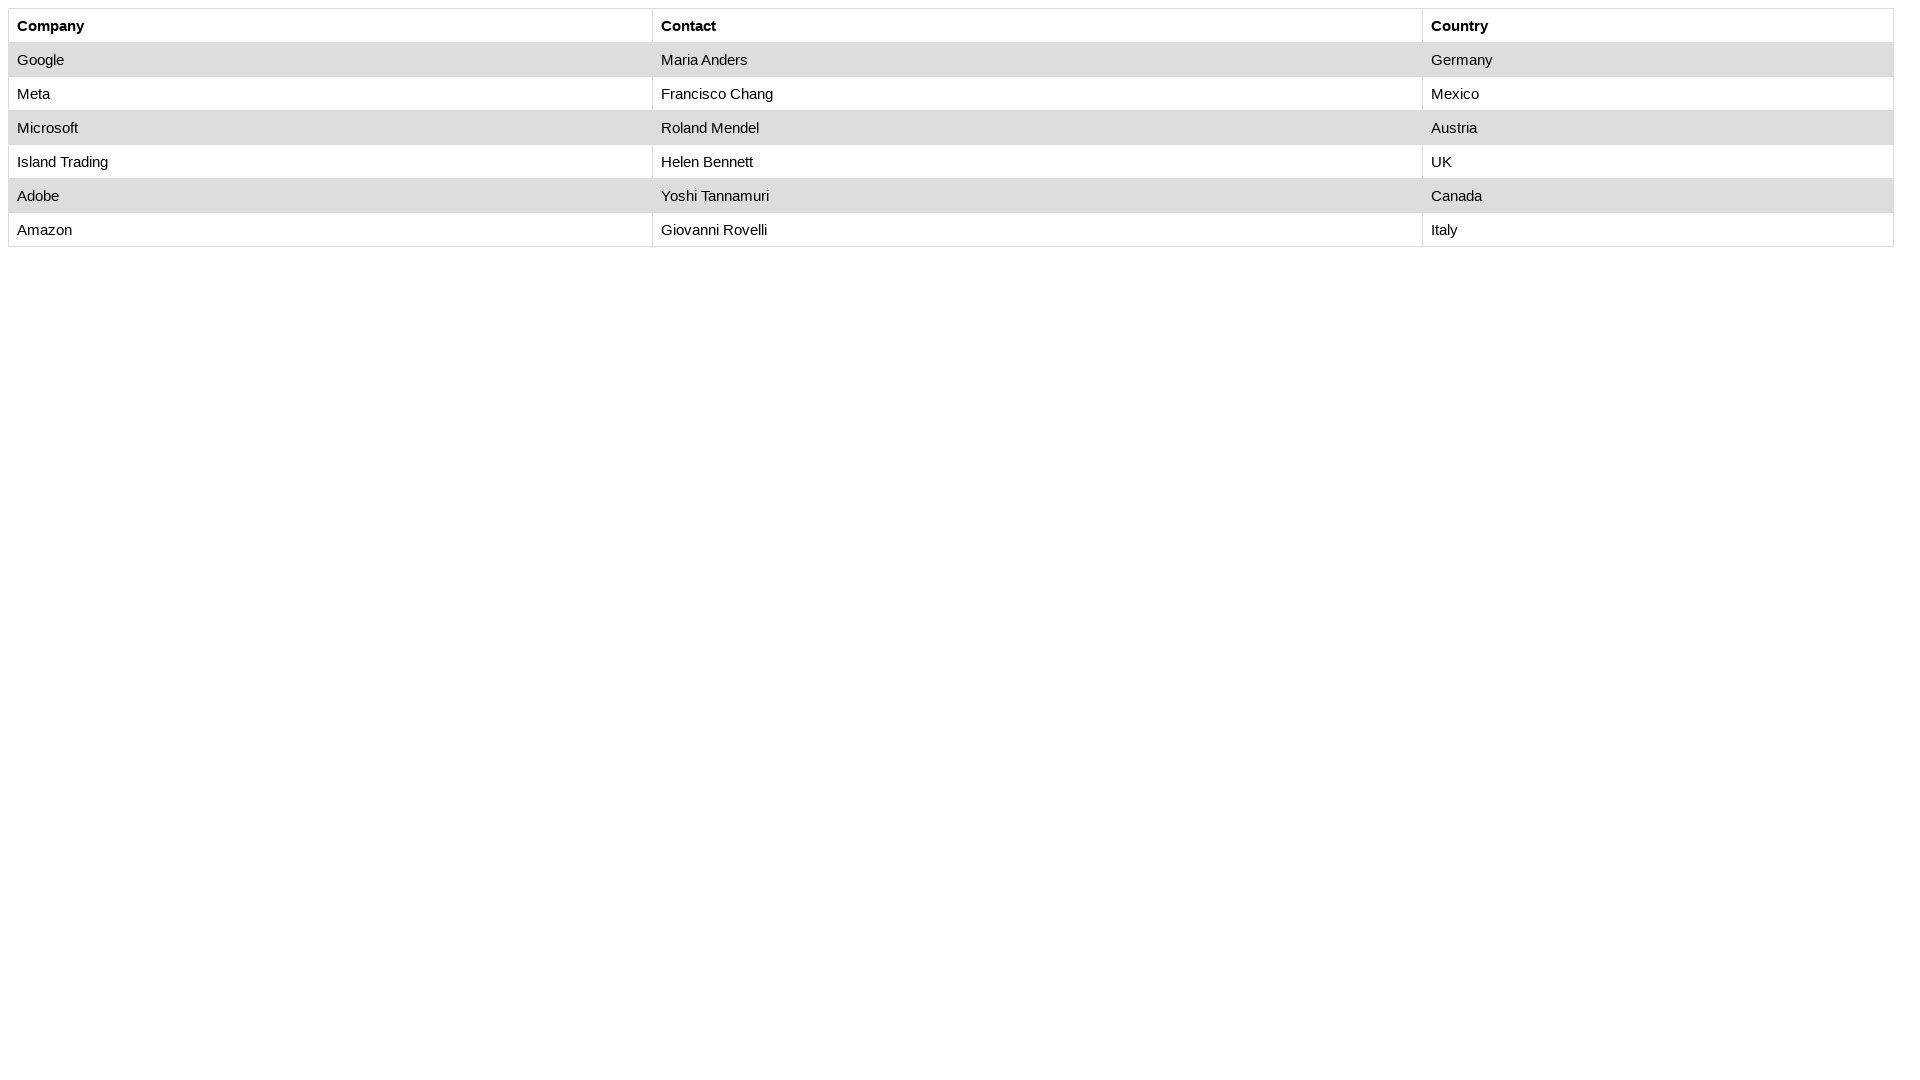

Checked cell at row 3, column 2: 'Francisco Chang'
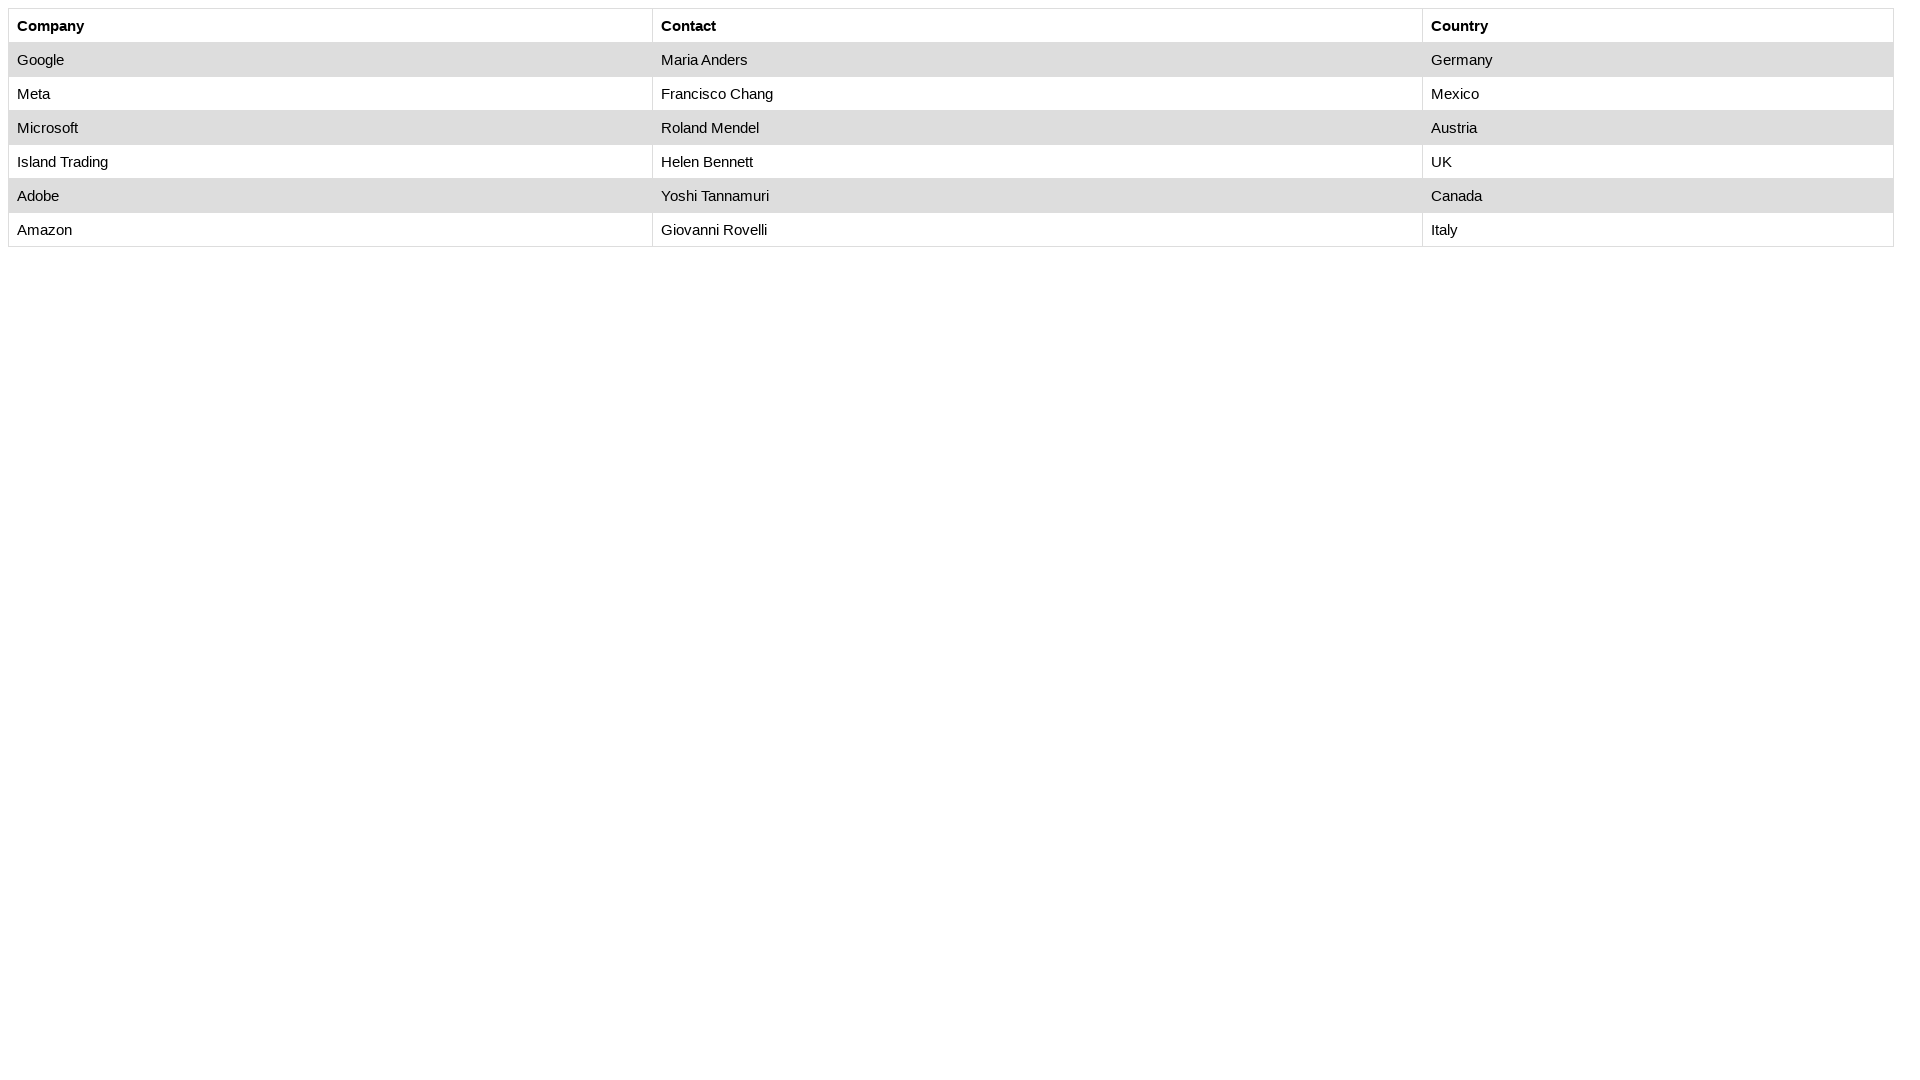

Checked cell at row 3, column 3: 'Mexico'
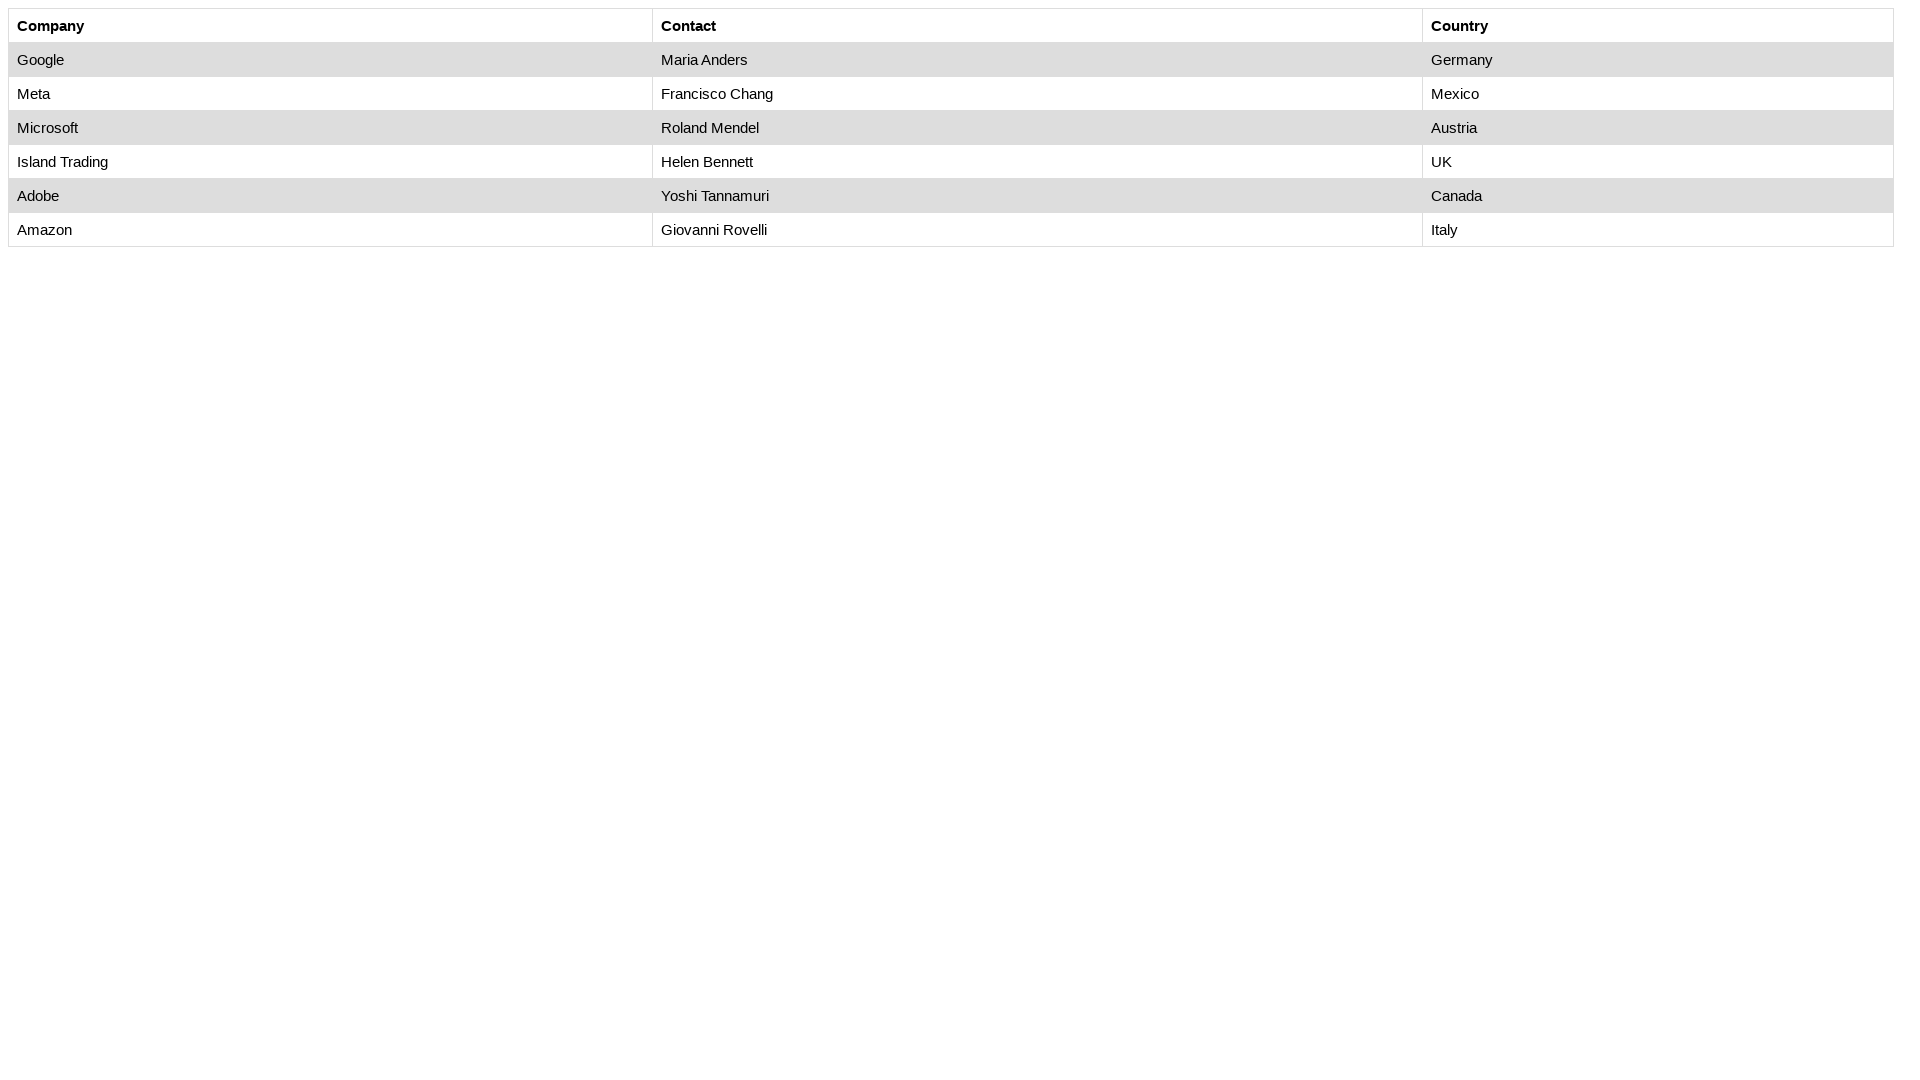

Checked cell at row 4, column 1: 'Microsoft'
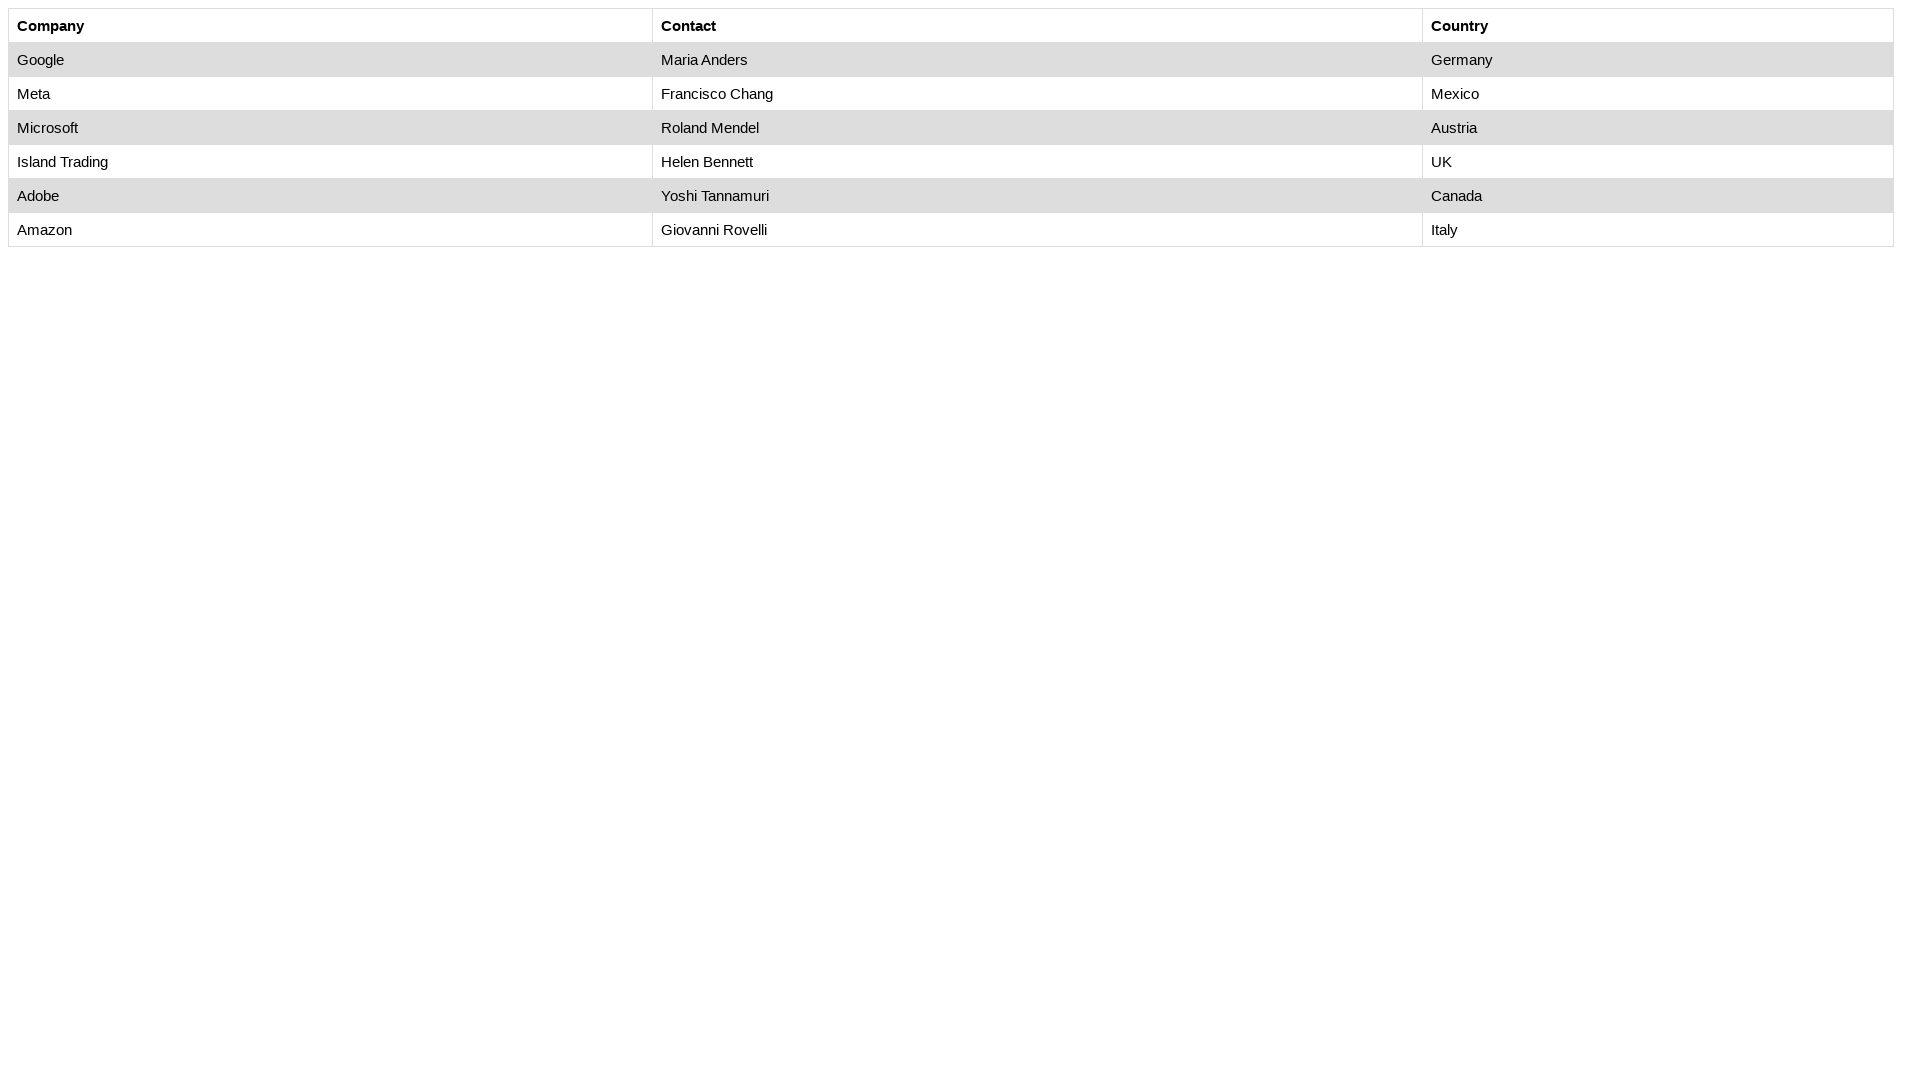

Checked cell at row 4, column 2: 'Roland Mendel'
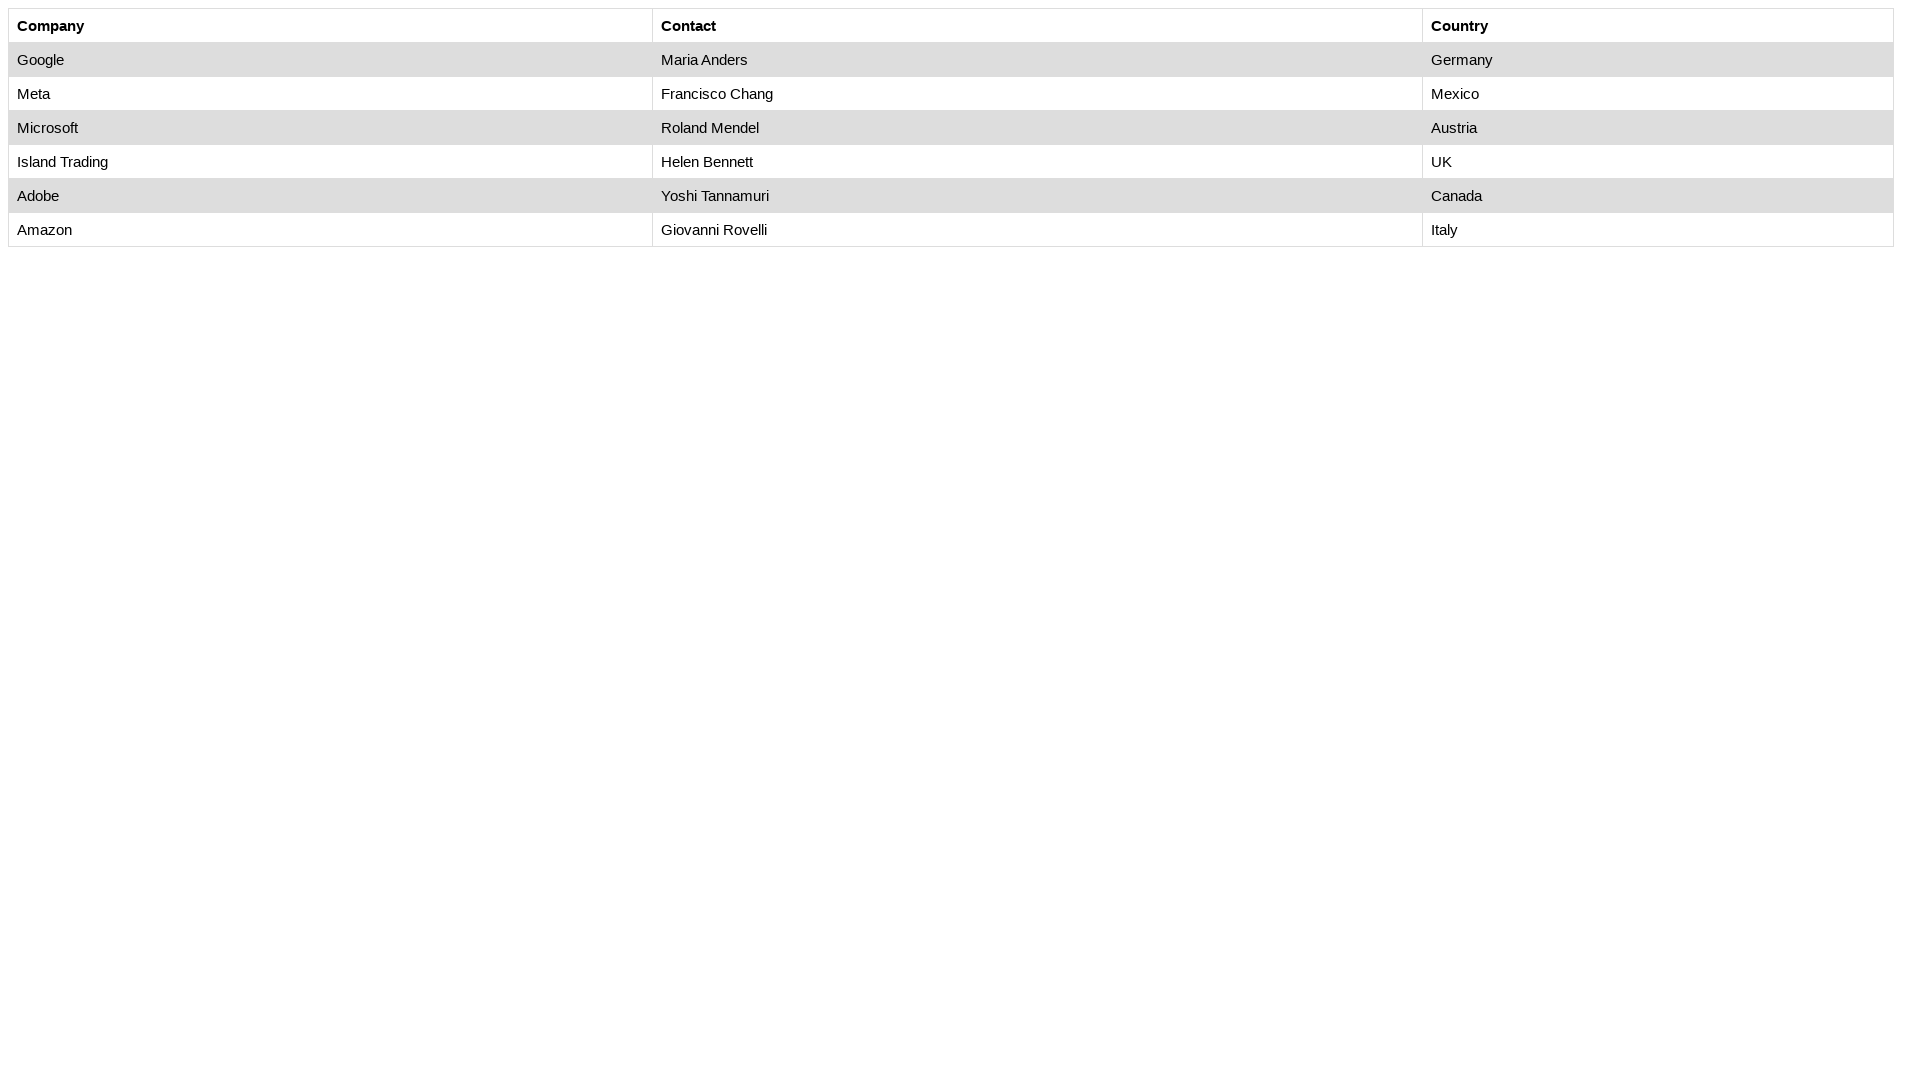

Checked cell at row 4, column 3: 'Austria'
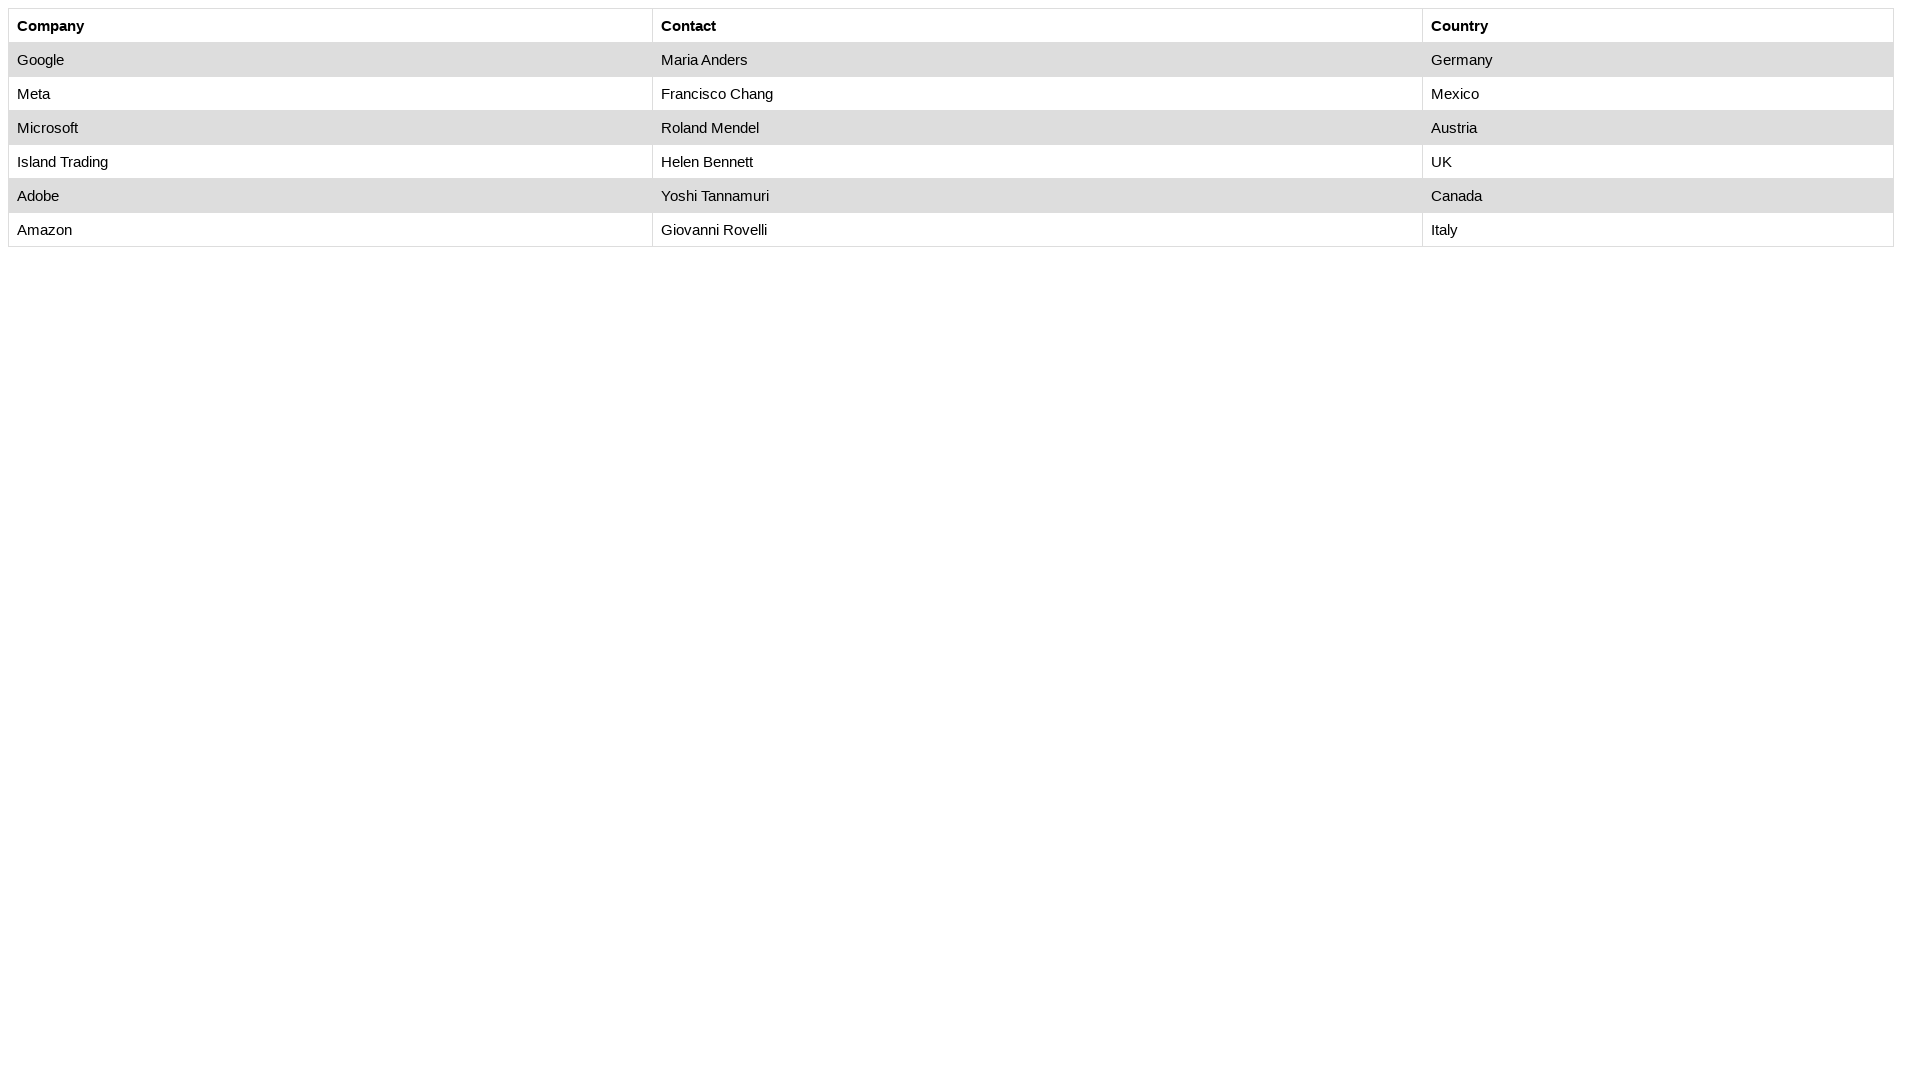

Checked cell at row 5, column 1: 'Island Trading'
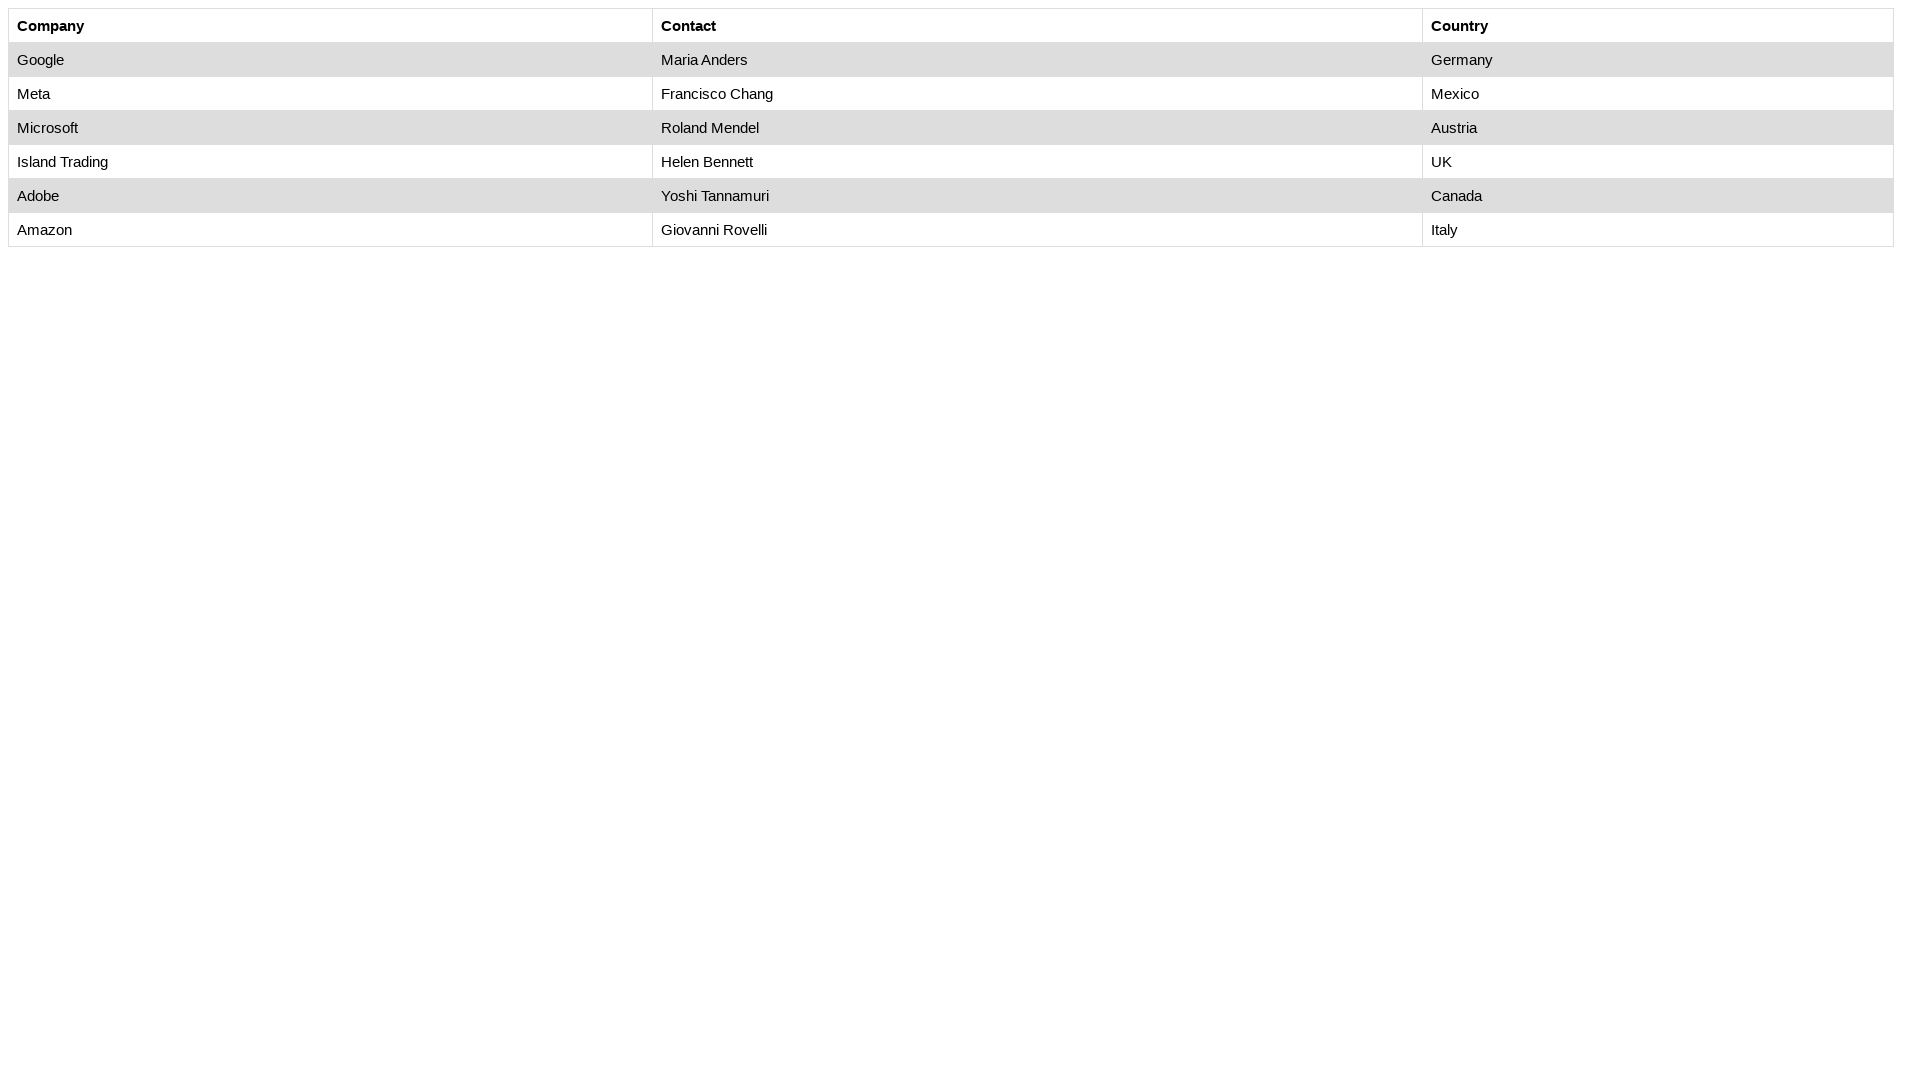

Checked cell at row 5, column 2: 'Helen Bennett'
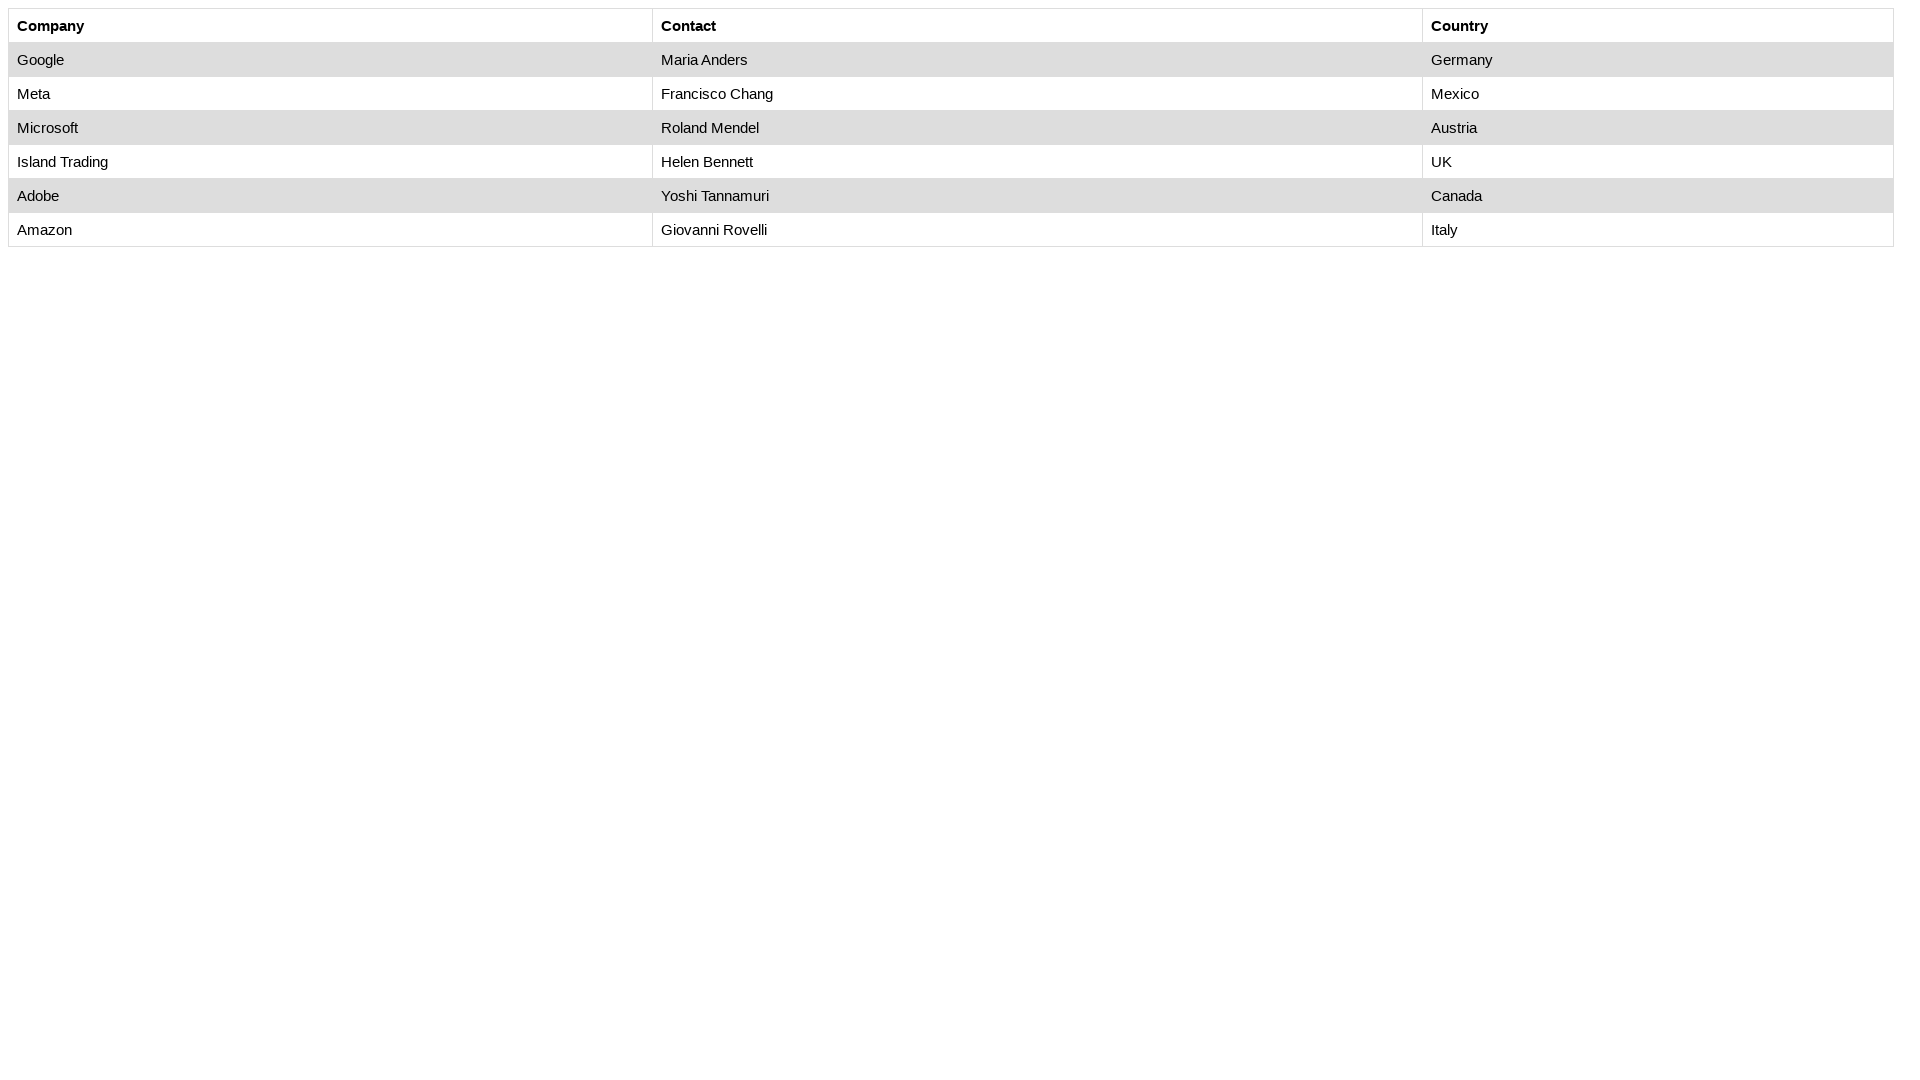

Found Helen Bennett and retrieved country: 'UK'
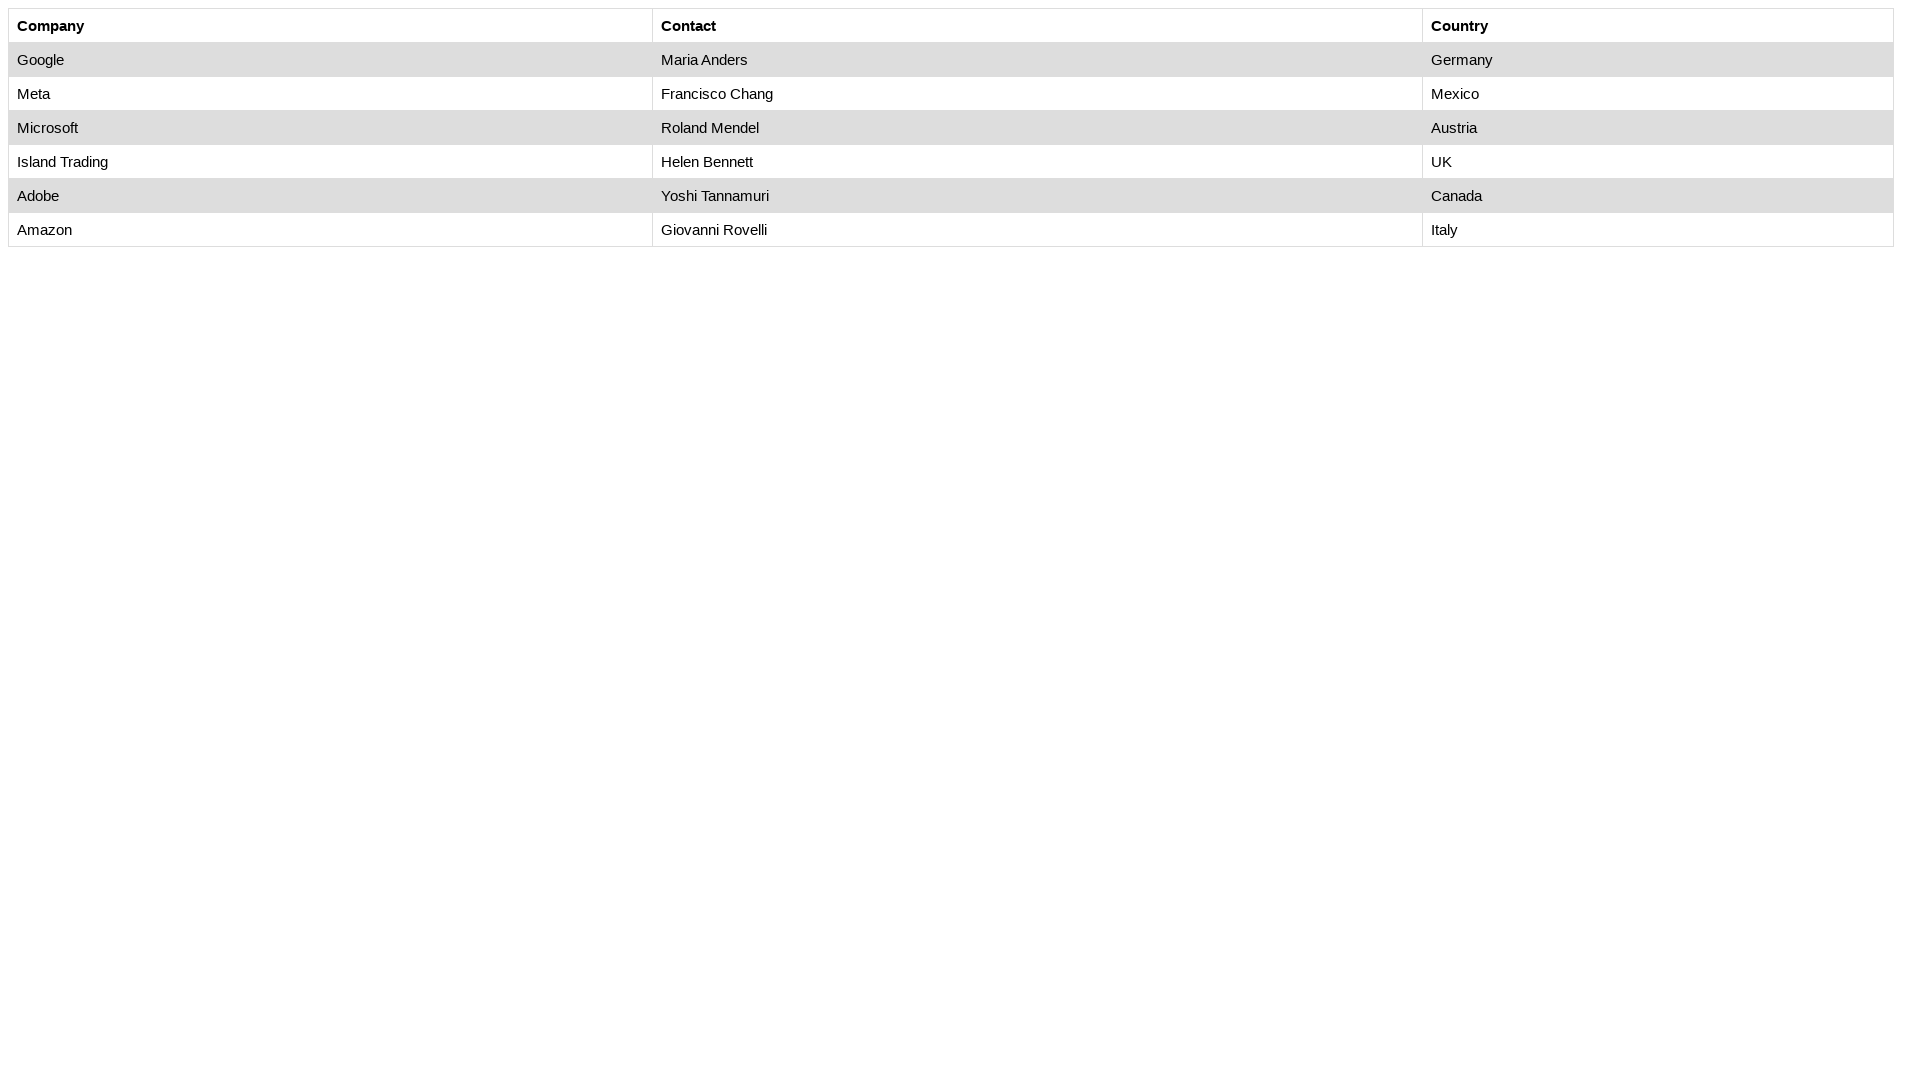

Retrieved company for Helen Bennett: 'Island Trading'
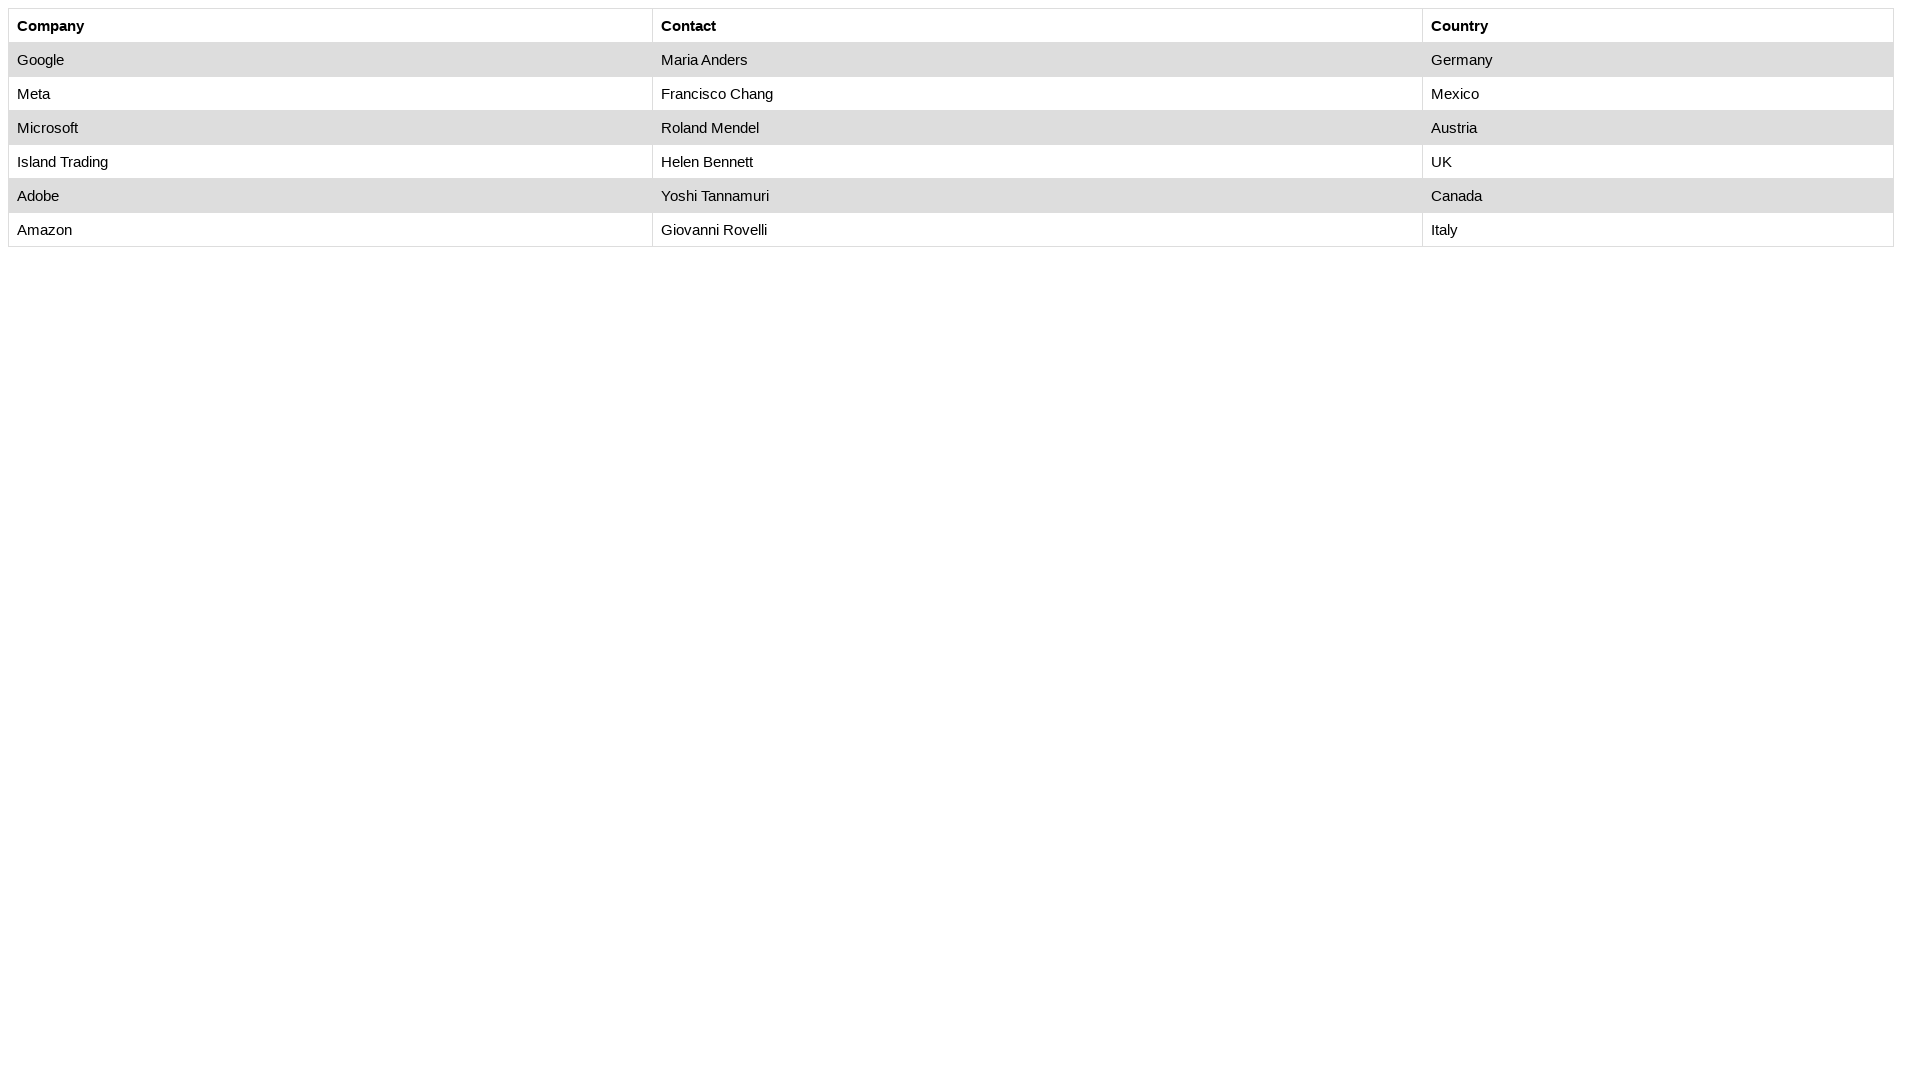

Checked cell at row 5, column 3: 'UK'
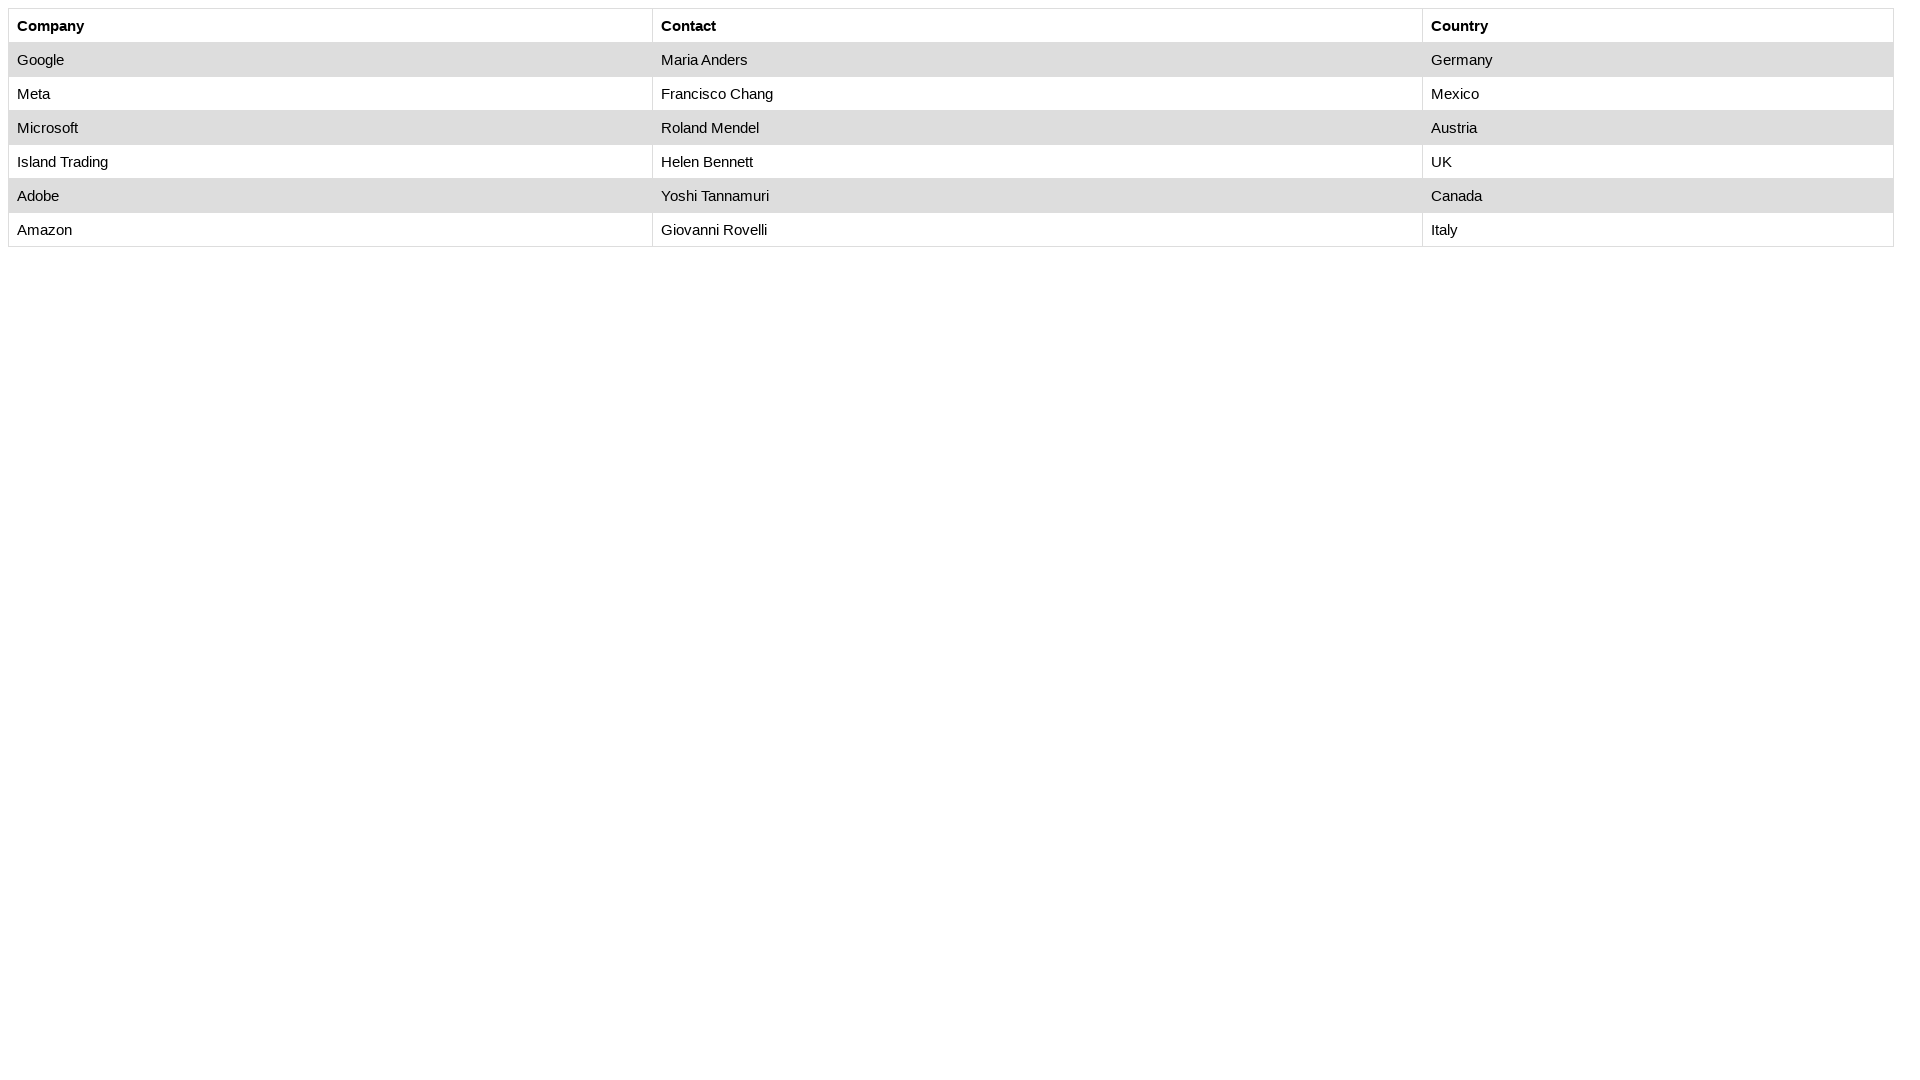

Checked cell at row 6, column 1: 'Adobe'
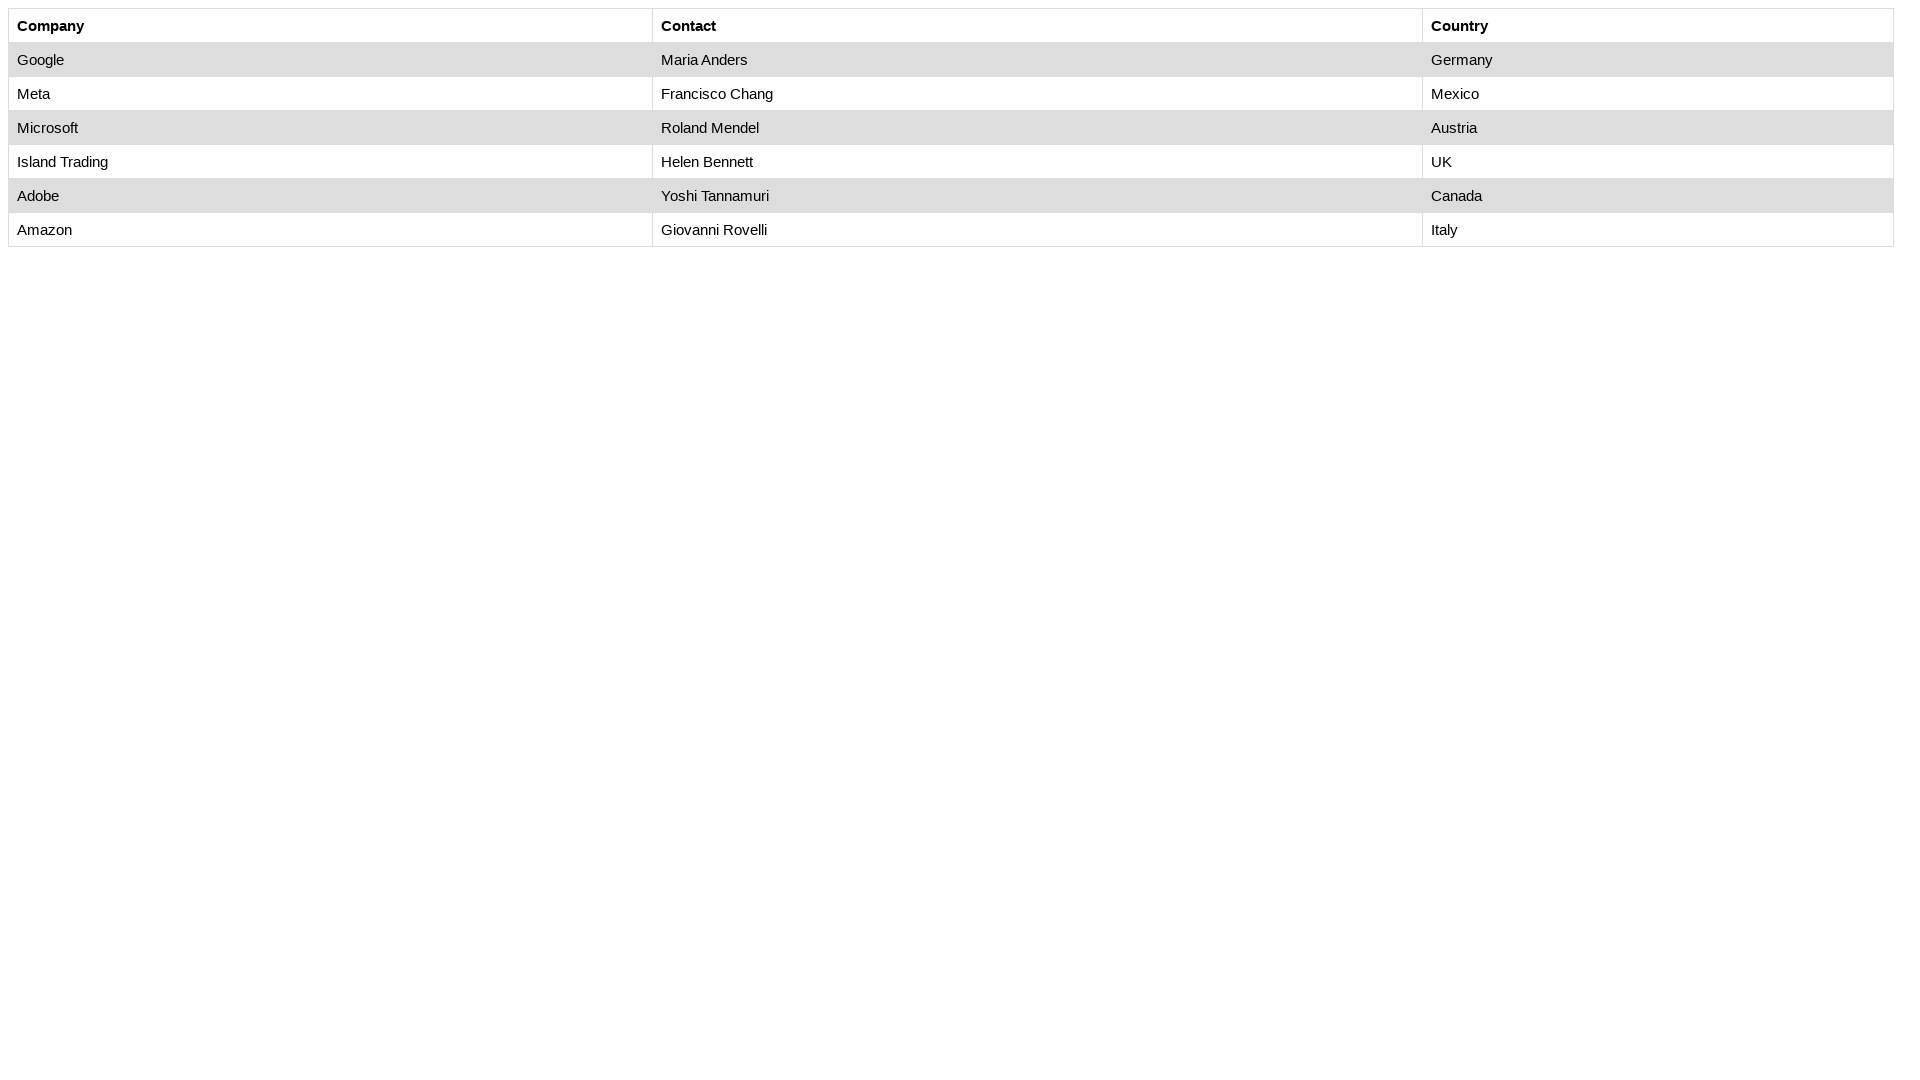

Checked cell at row 6, column 2: 'Yoshi Tannamuri'
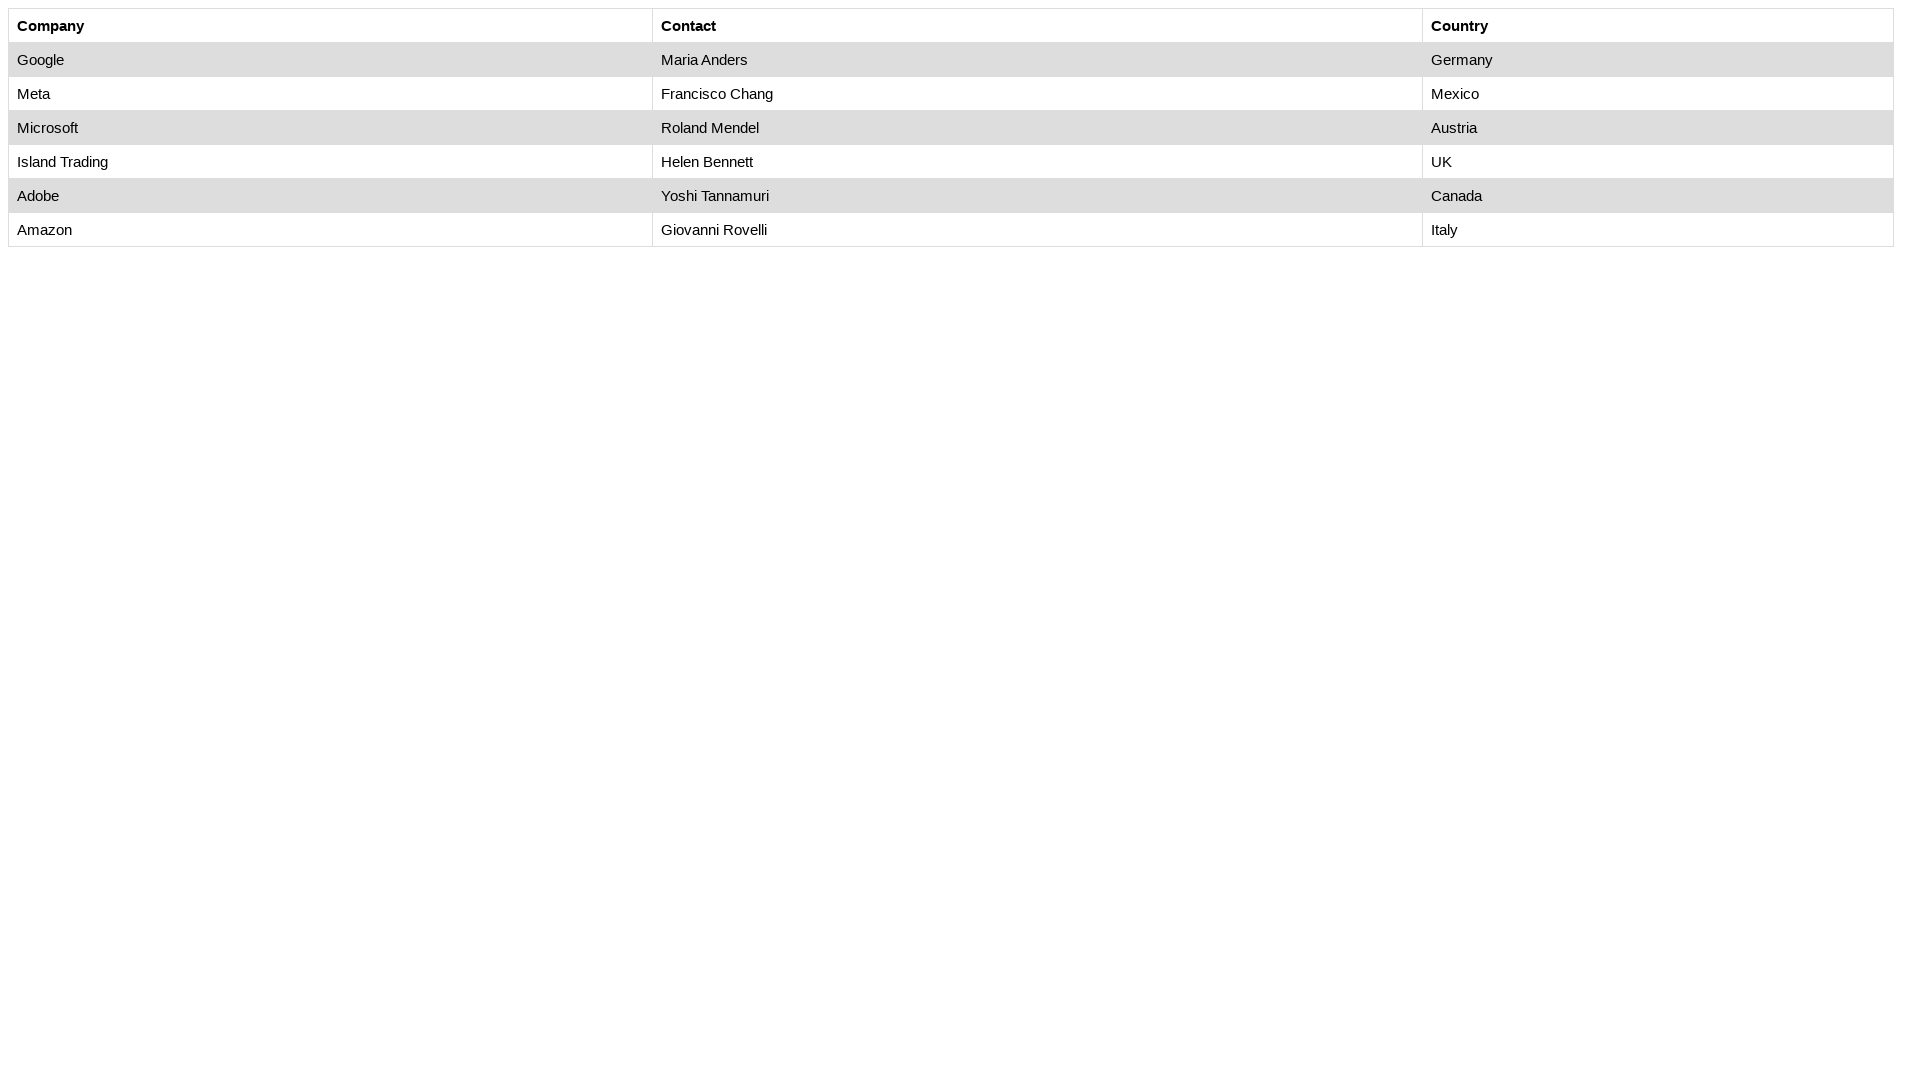

Checked cell at row 6, column 3: 'Canada'
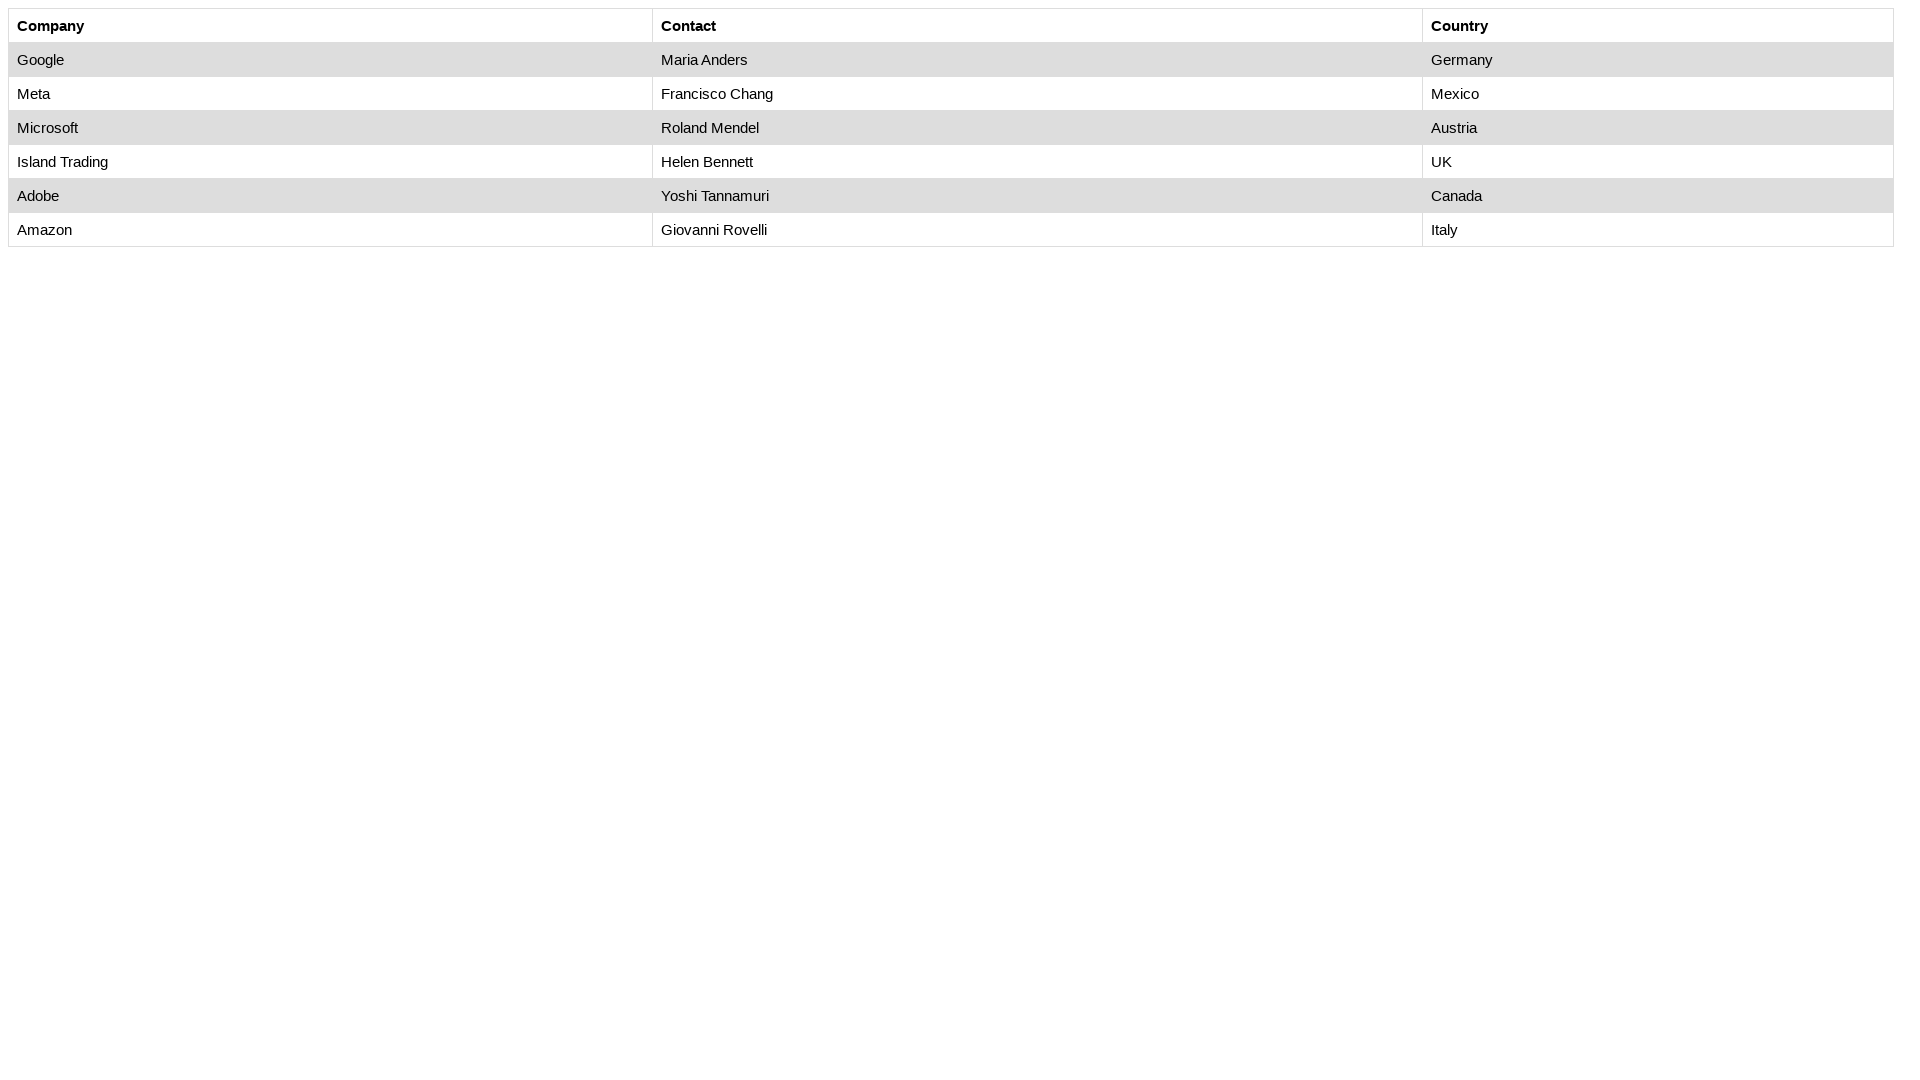

Checked cell at row 7, column 1: 'Amazon'
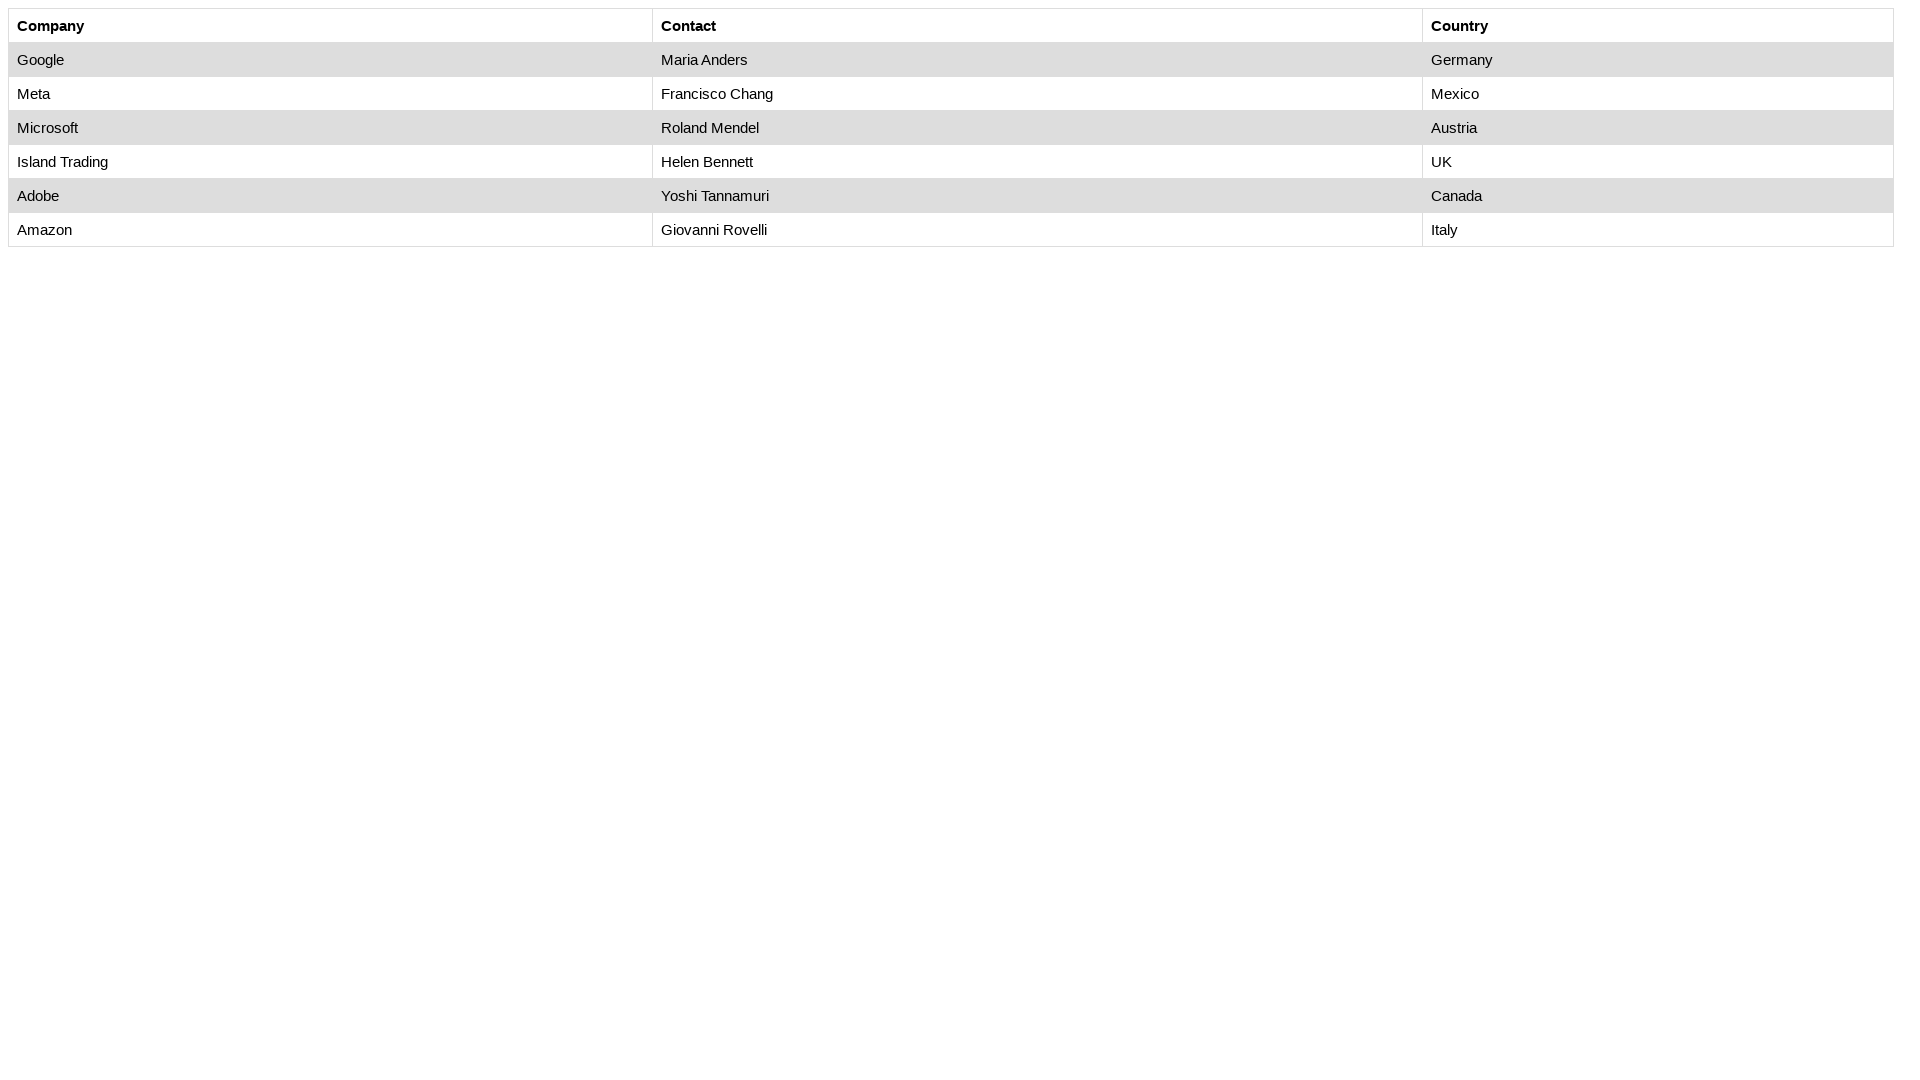

Checked cell at row 7, column 2: 'Giovanni Rovelli'
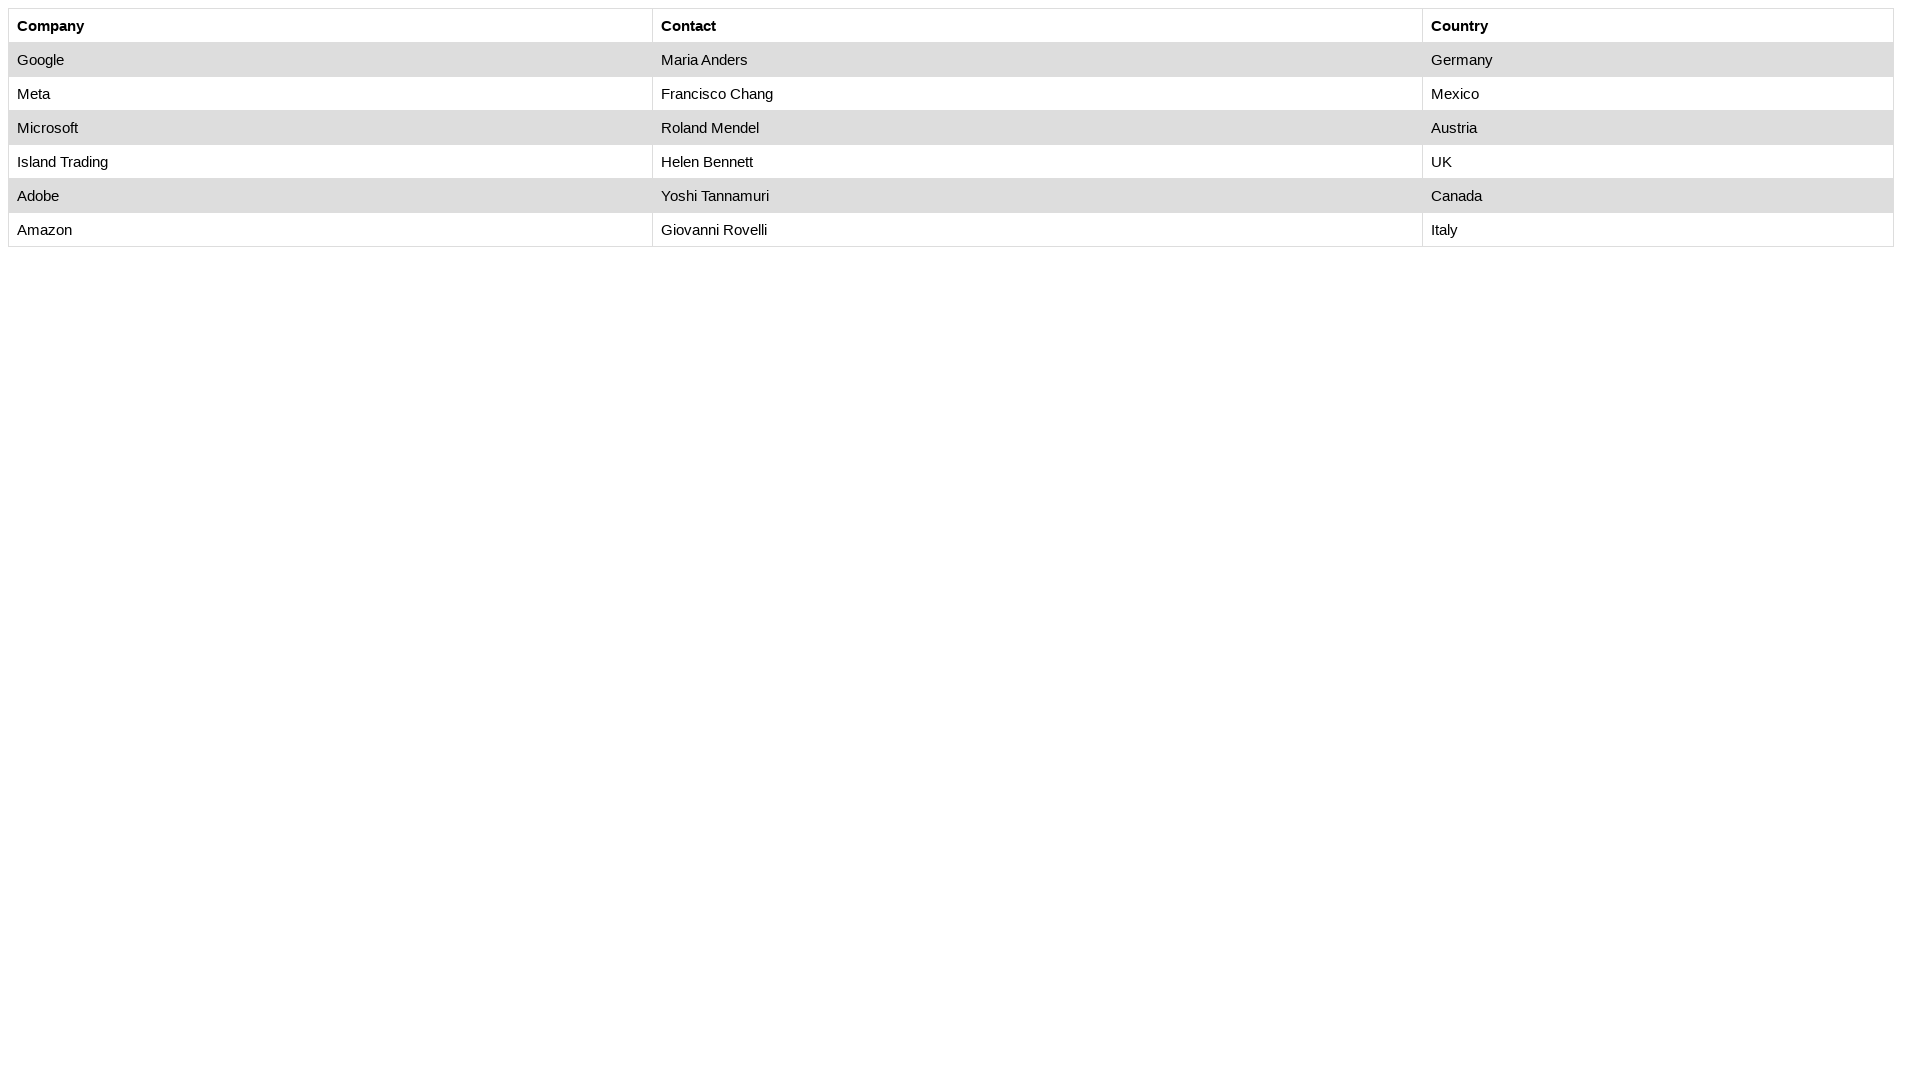

Checked cell at row 7, column 3: 'Italy'
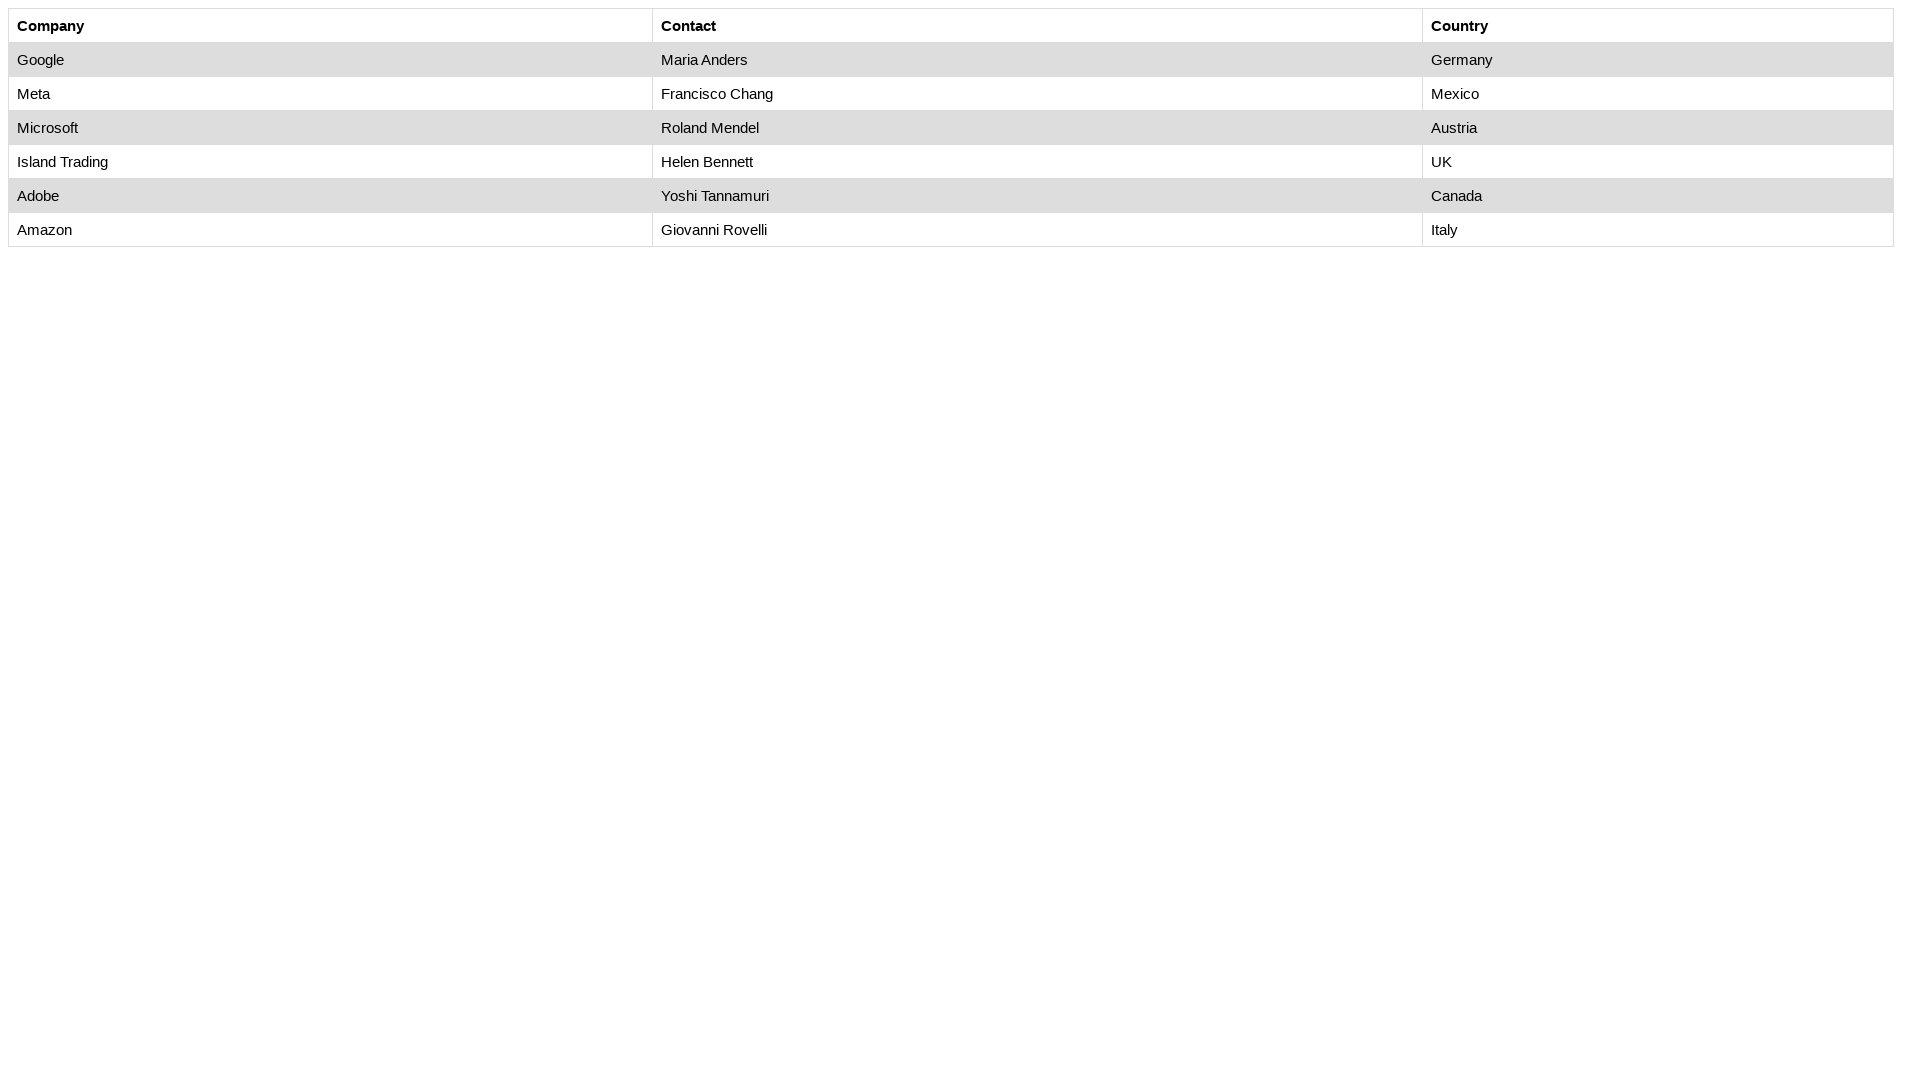

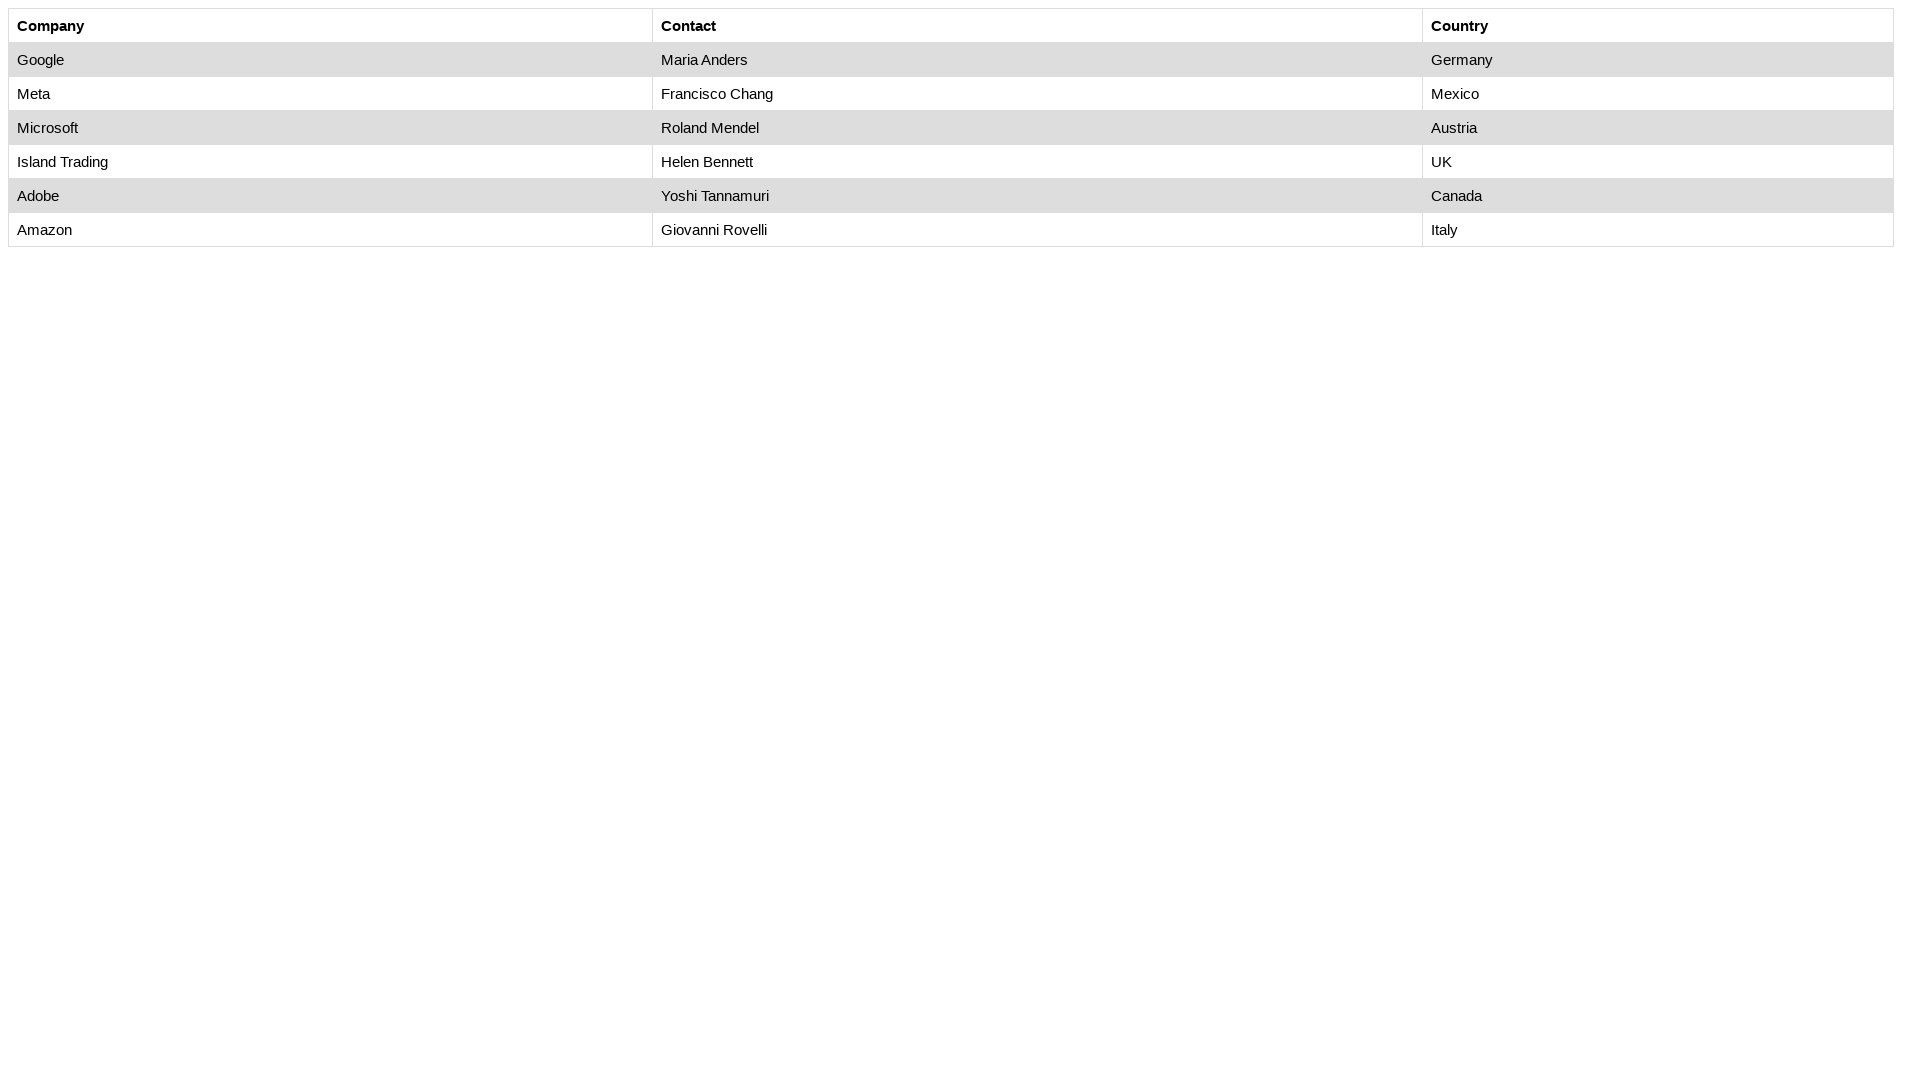